Tests date picker functionality by filling a date directly and also by navigating through the calendar UI to select a specific date (February 21, 2021)

Starting URL: https://testautomationpractice.blogspot.com

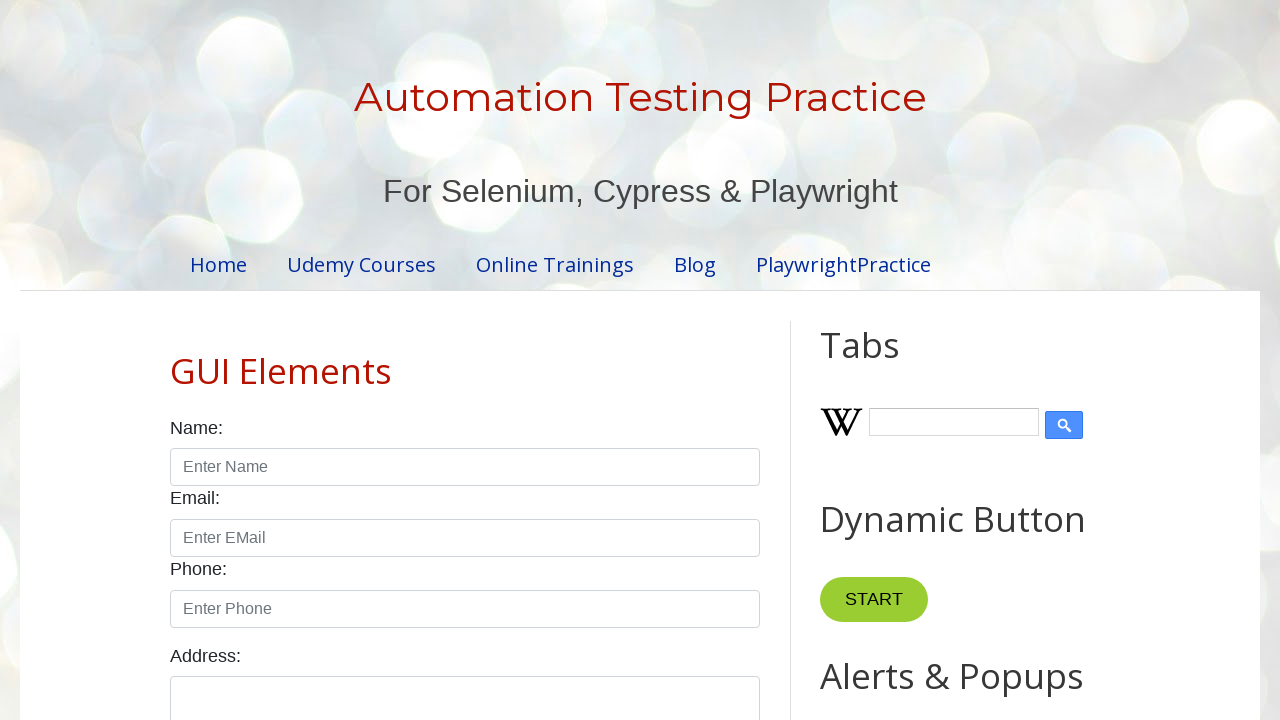

Filled datepicker field directly with date '05/11/2022' on #datepicker
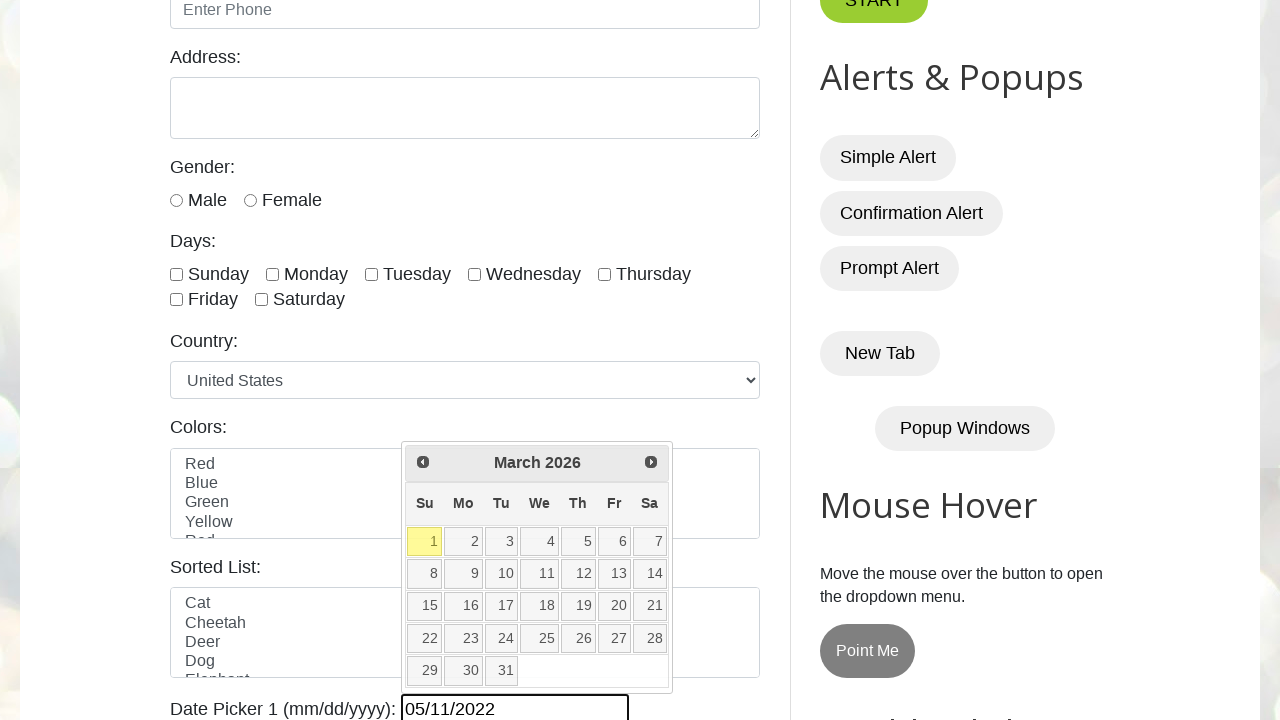

Clicked datepicker to open calendar widget at (515, 705) on #datepicker
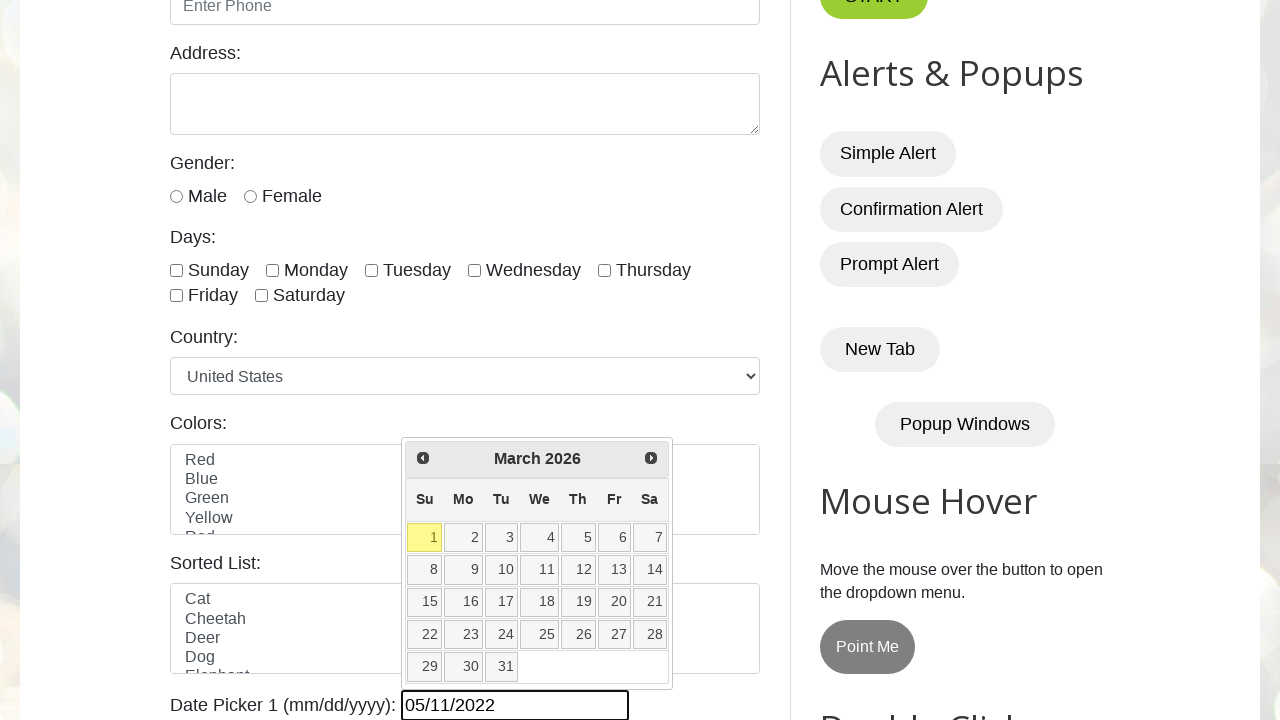

Clicked previous button to navigate to earlier month at (423, 458) on .ui-datepicker-prev
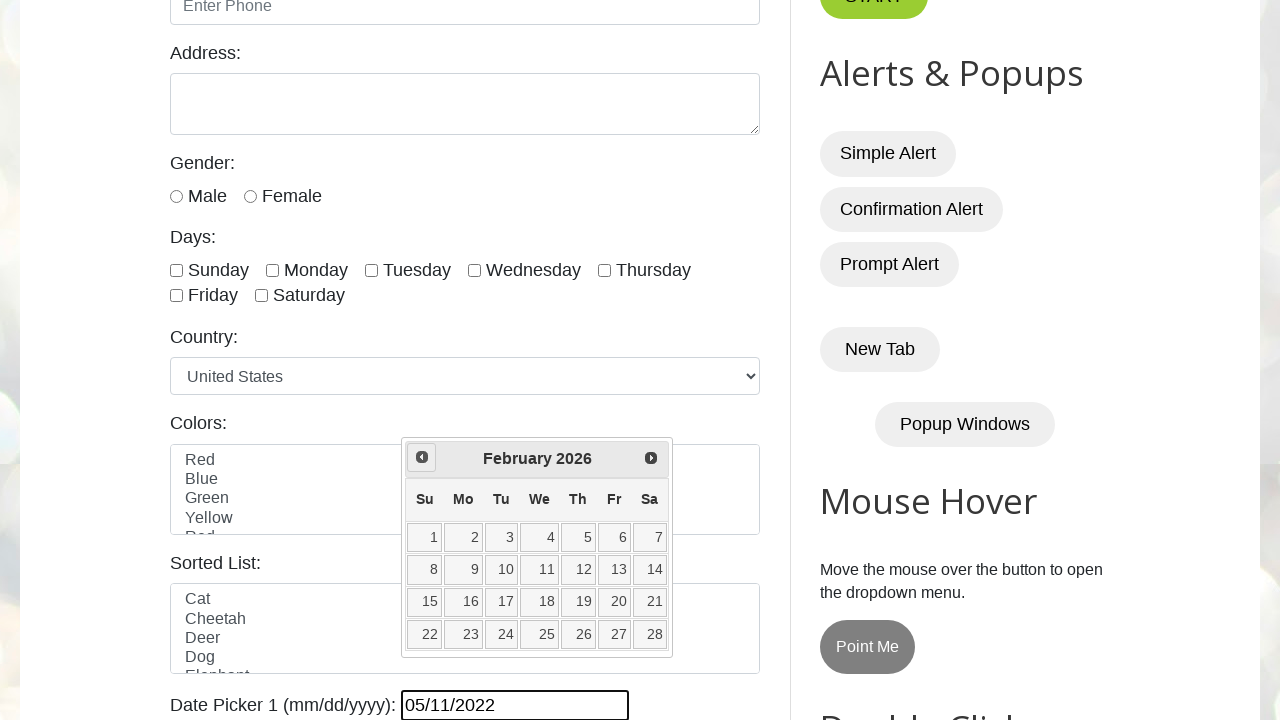

Clicked previous button to navigate to earlier month at (422, 457) on .ui-datepicker-prev
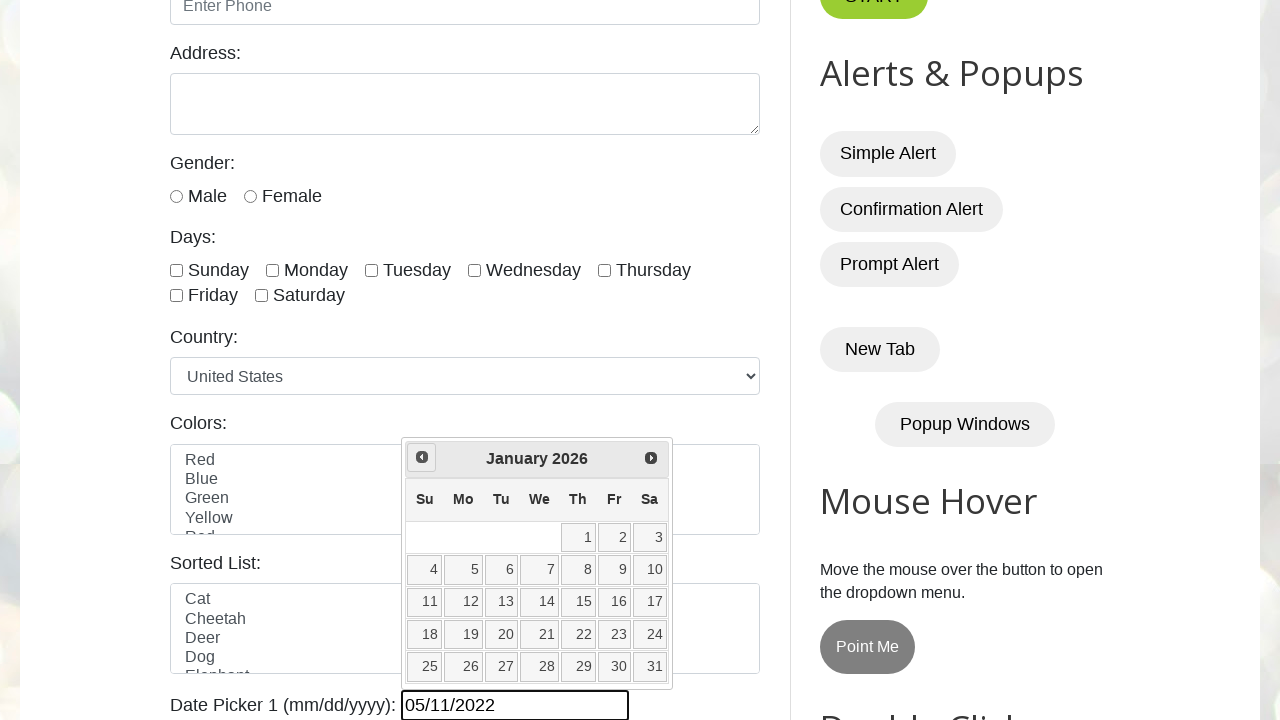

Clicked previous button to navigate to earlier month at (422, 457) on .ui-datepicker-prev
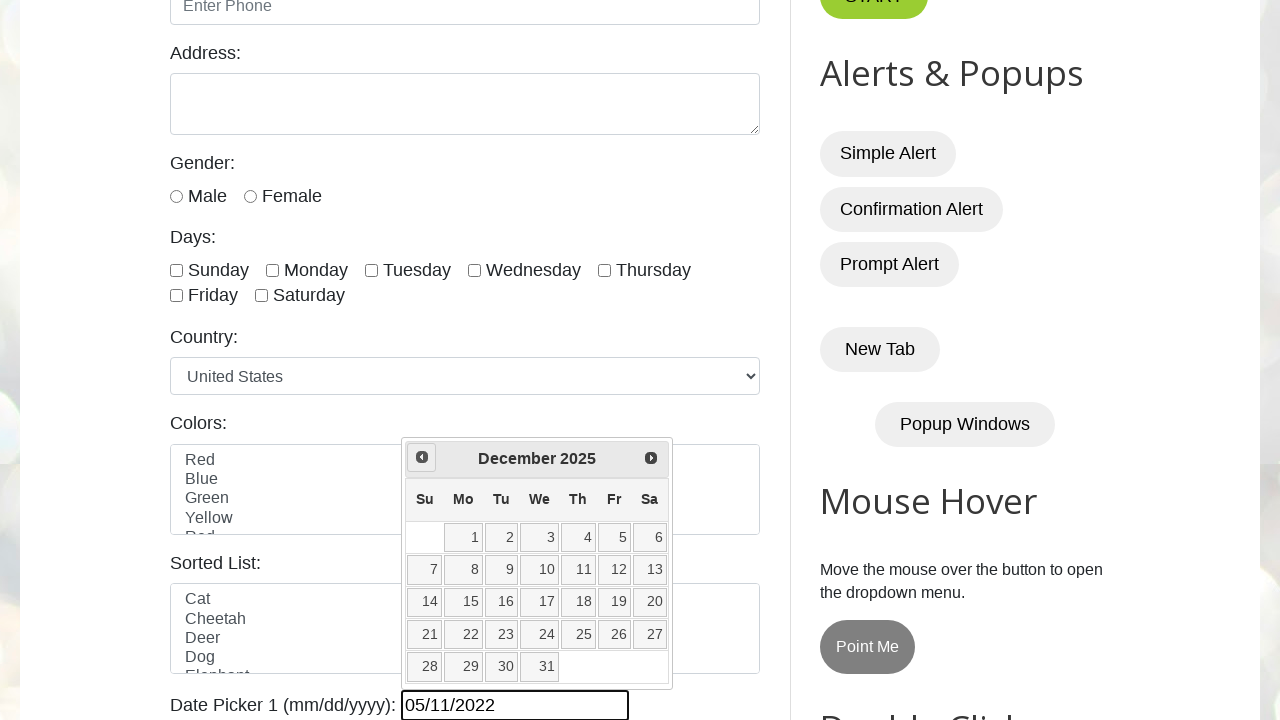

Clicked previous button to navigate to earlier month at (422, 457) on .ui-datepicker-prev
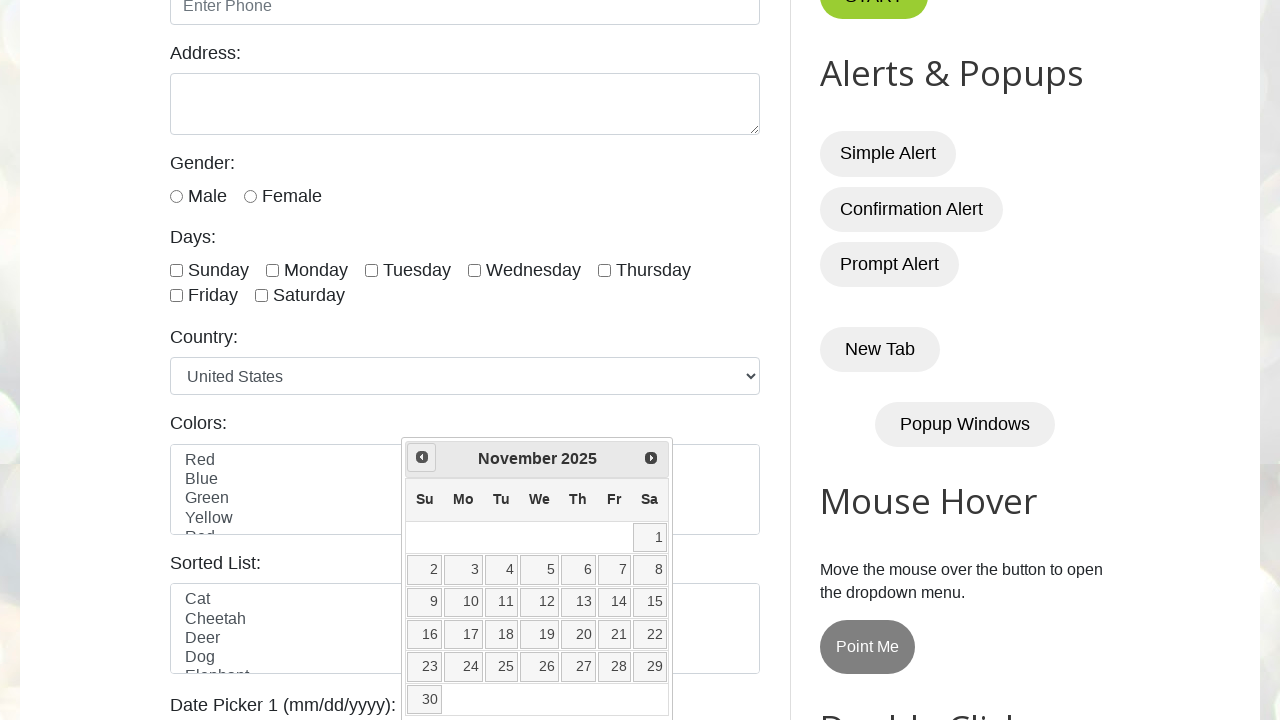

Clicked previous button to navigate to earlier month at (422, 457) on .ui-datepicker-prev
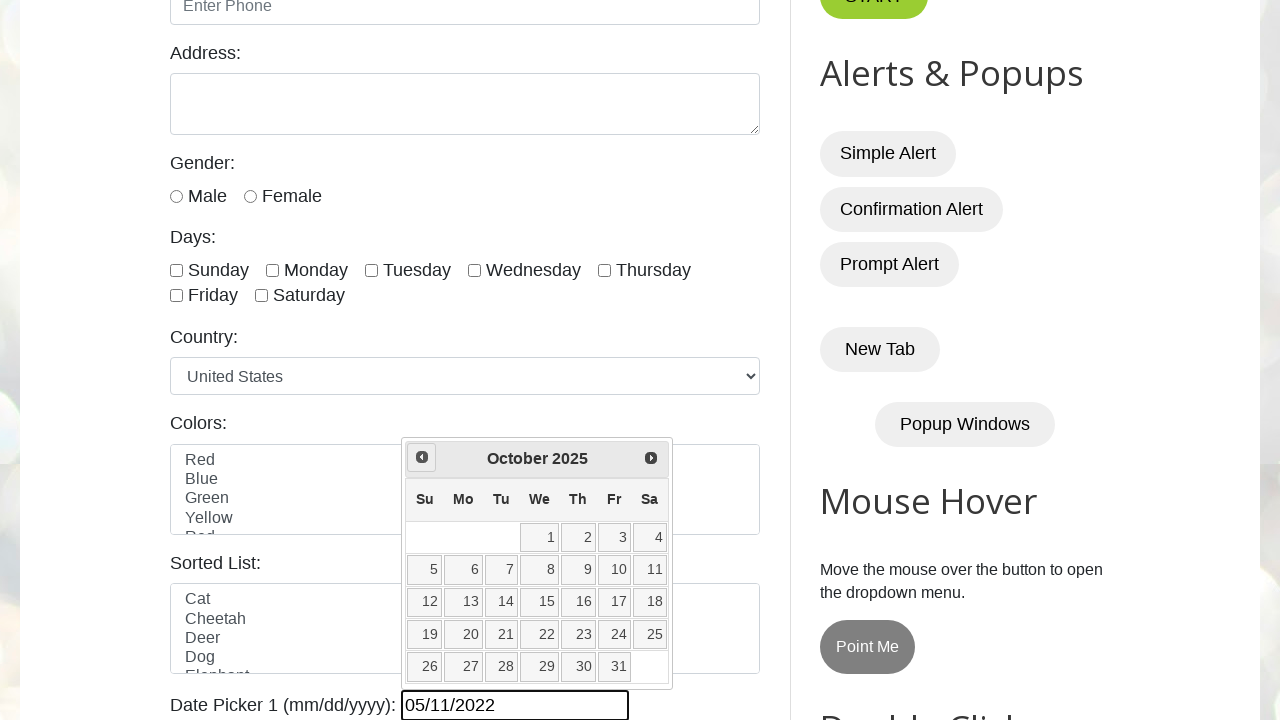

Clicked previous button to navigate to earlier month at (422, 457) on .ui-datepicker-prev
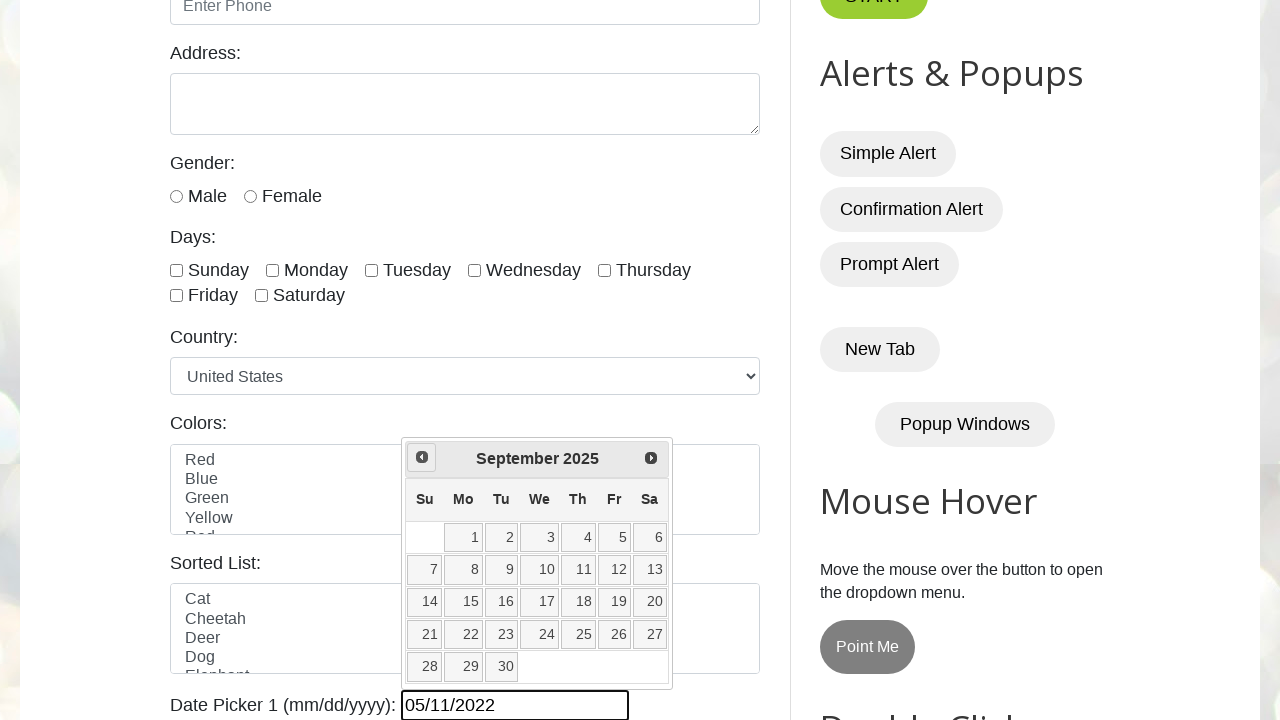

Clicked previous button to navigate to earlier month at (422, 457) on .ui-datepicker-prev
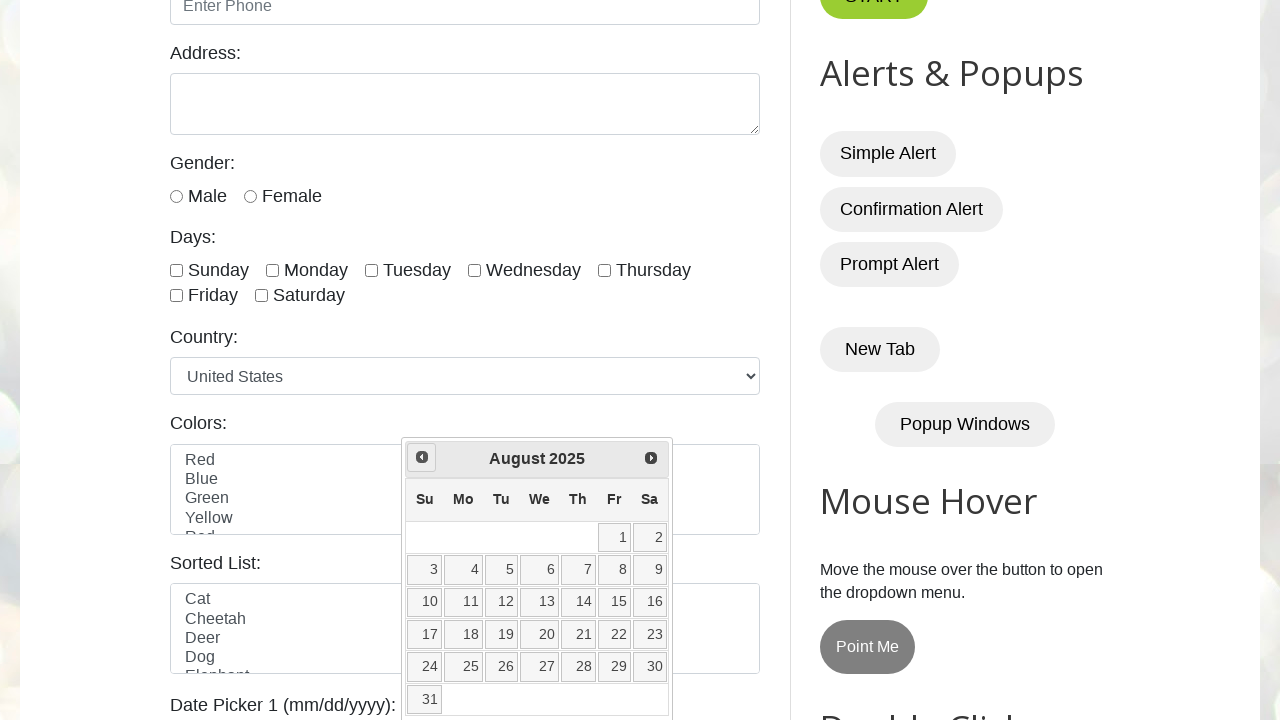

Clicked previous button to navigate to earlier month at (422, 457) on .ui-datepicker-prev
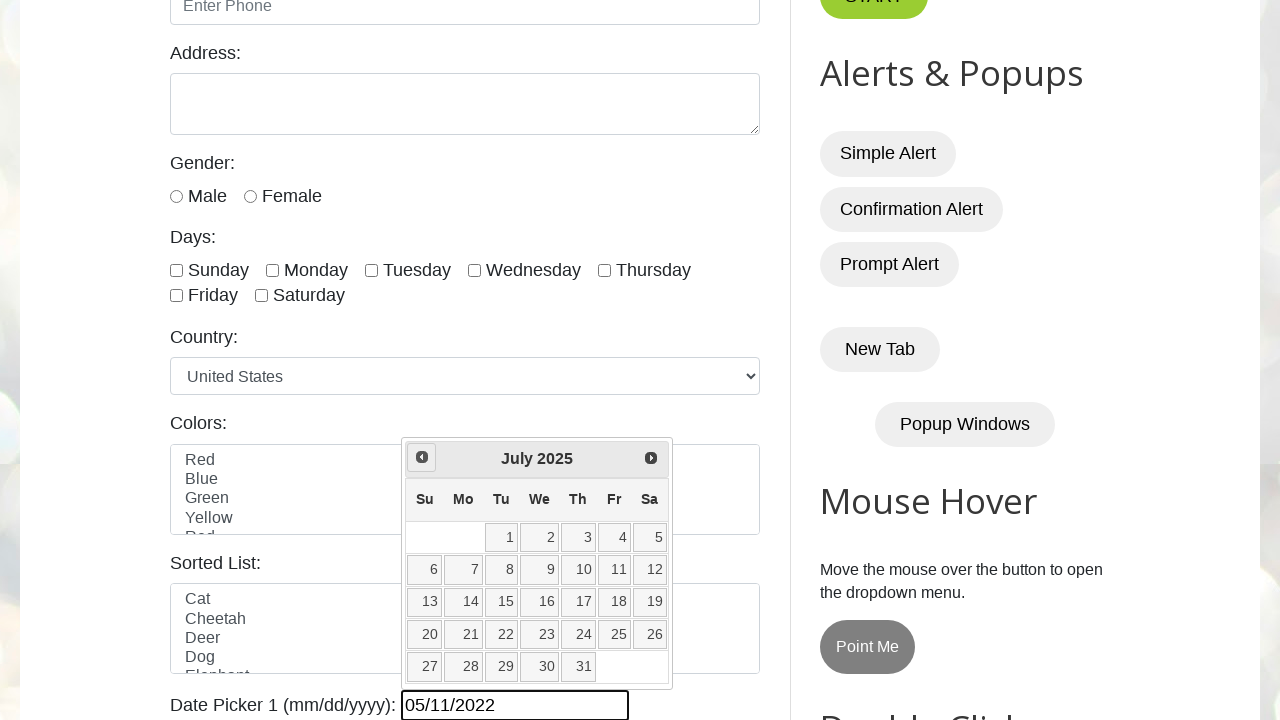

Clicked previous button to navigate to earlier month at (422, 457) on .ui-datepicker-prev
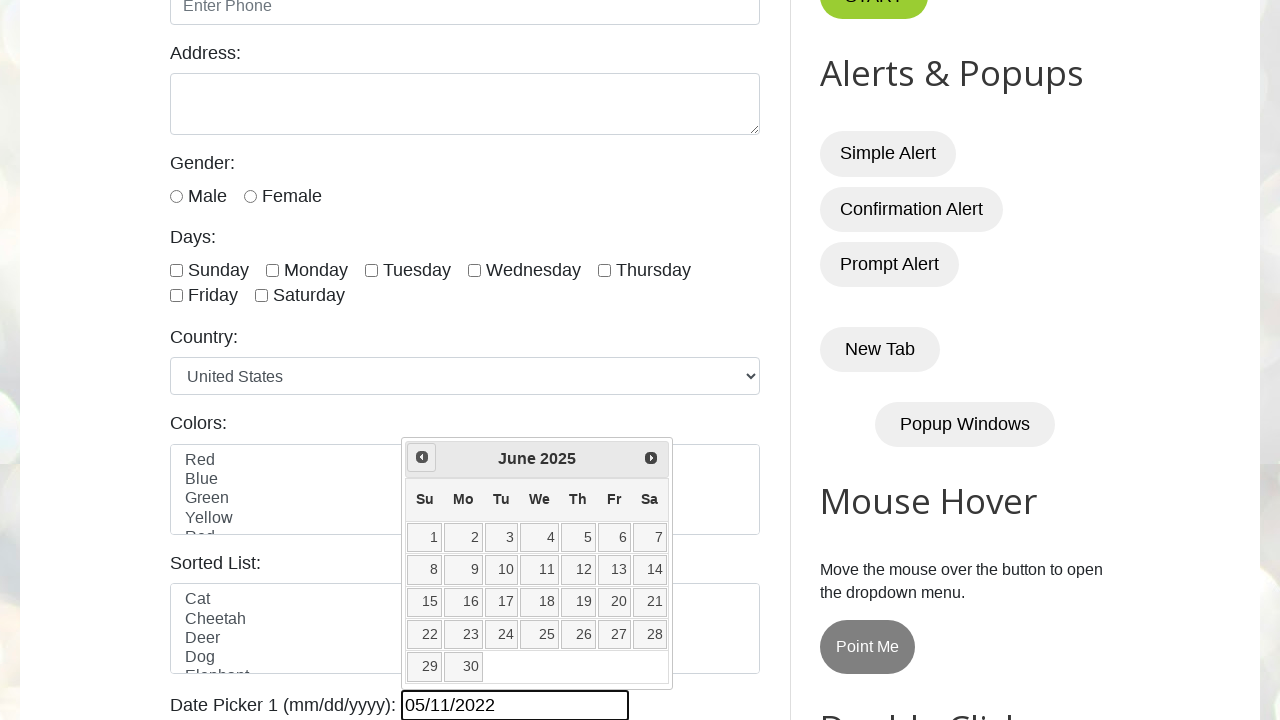

Clicked previous button to navigate to earlier month at (422, 457) on .ui-datepicker-prev
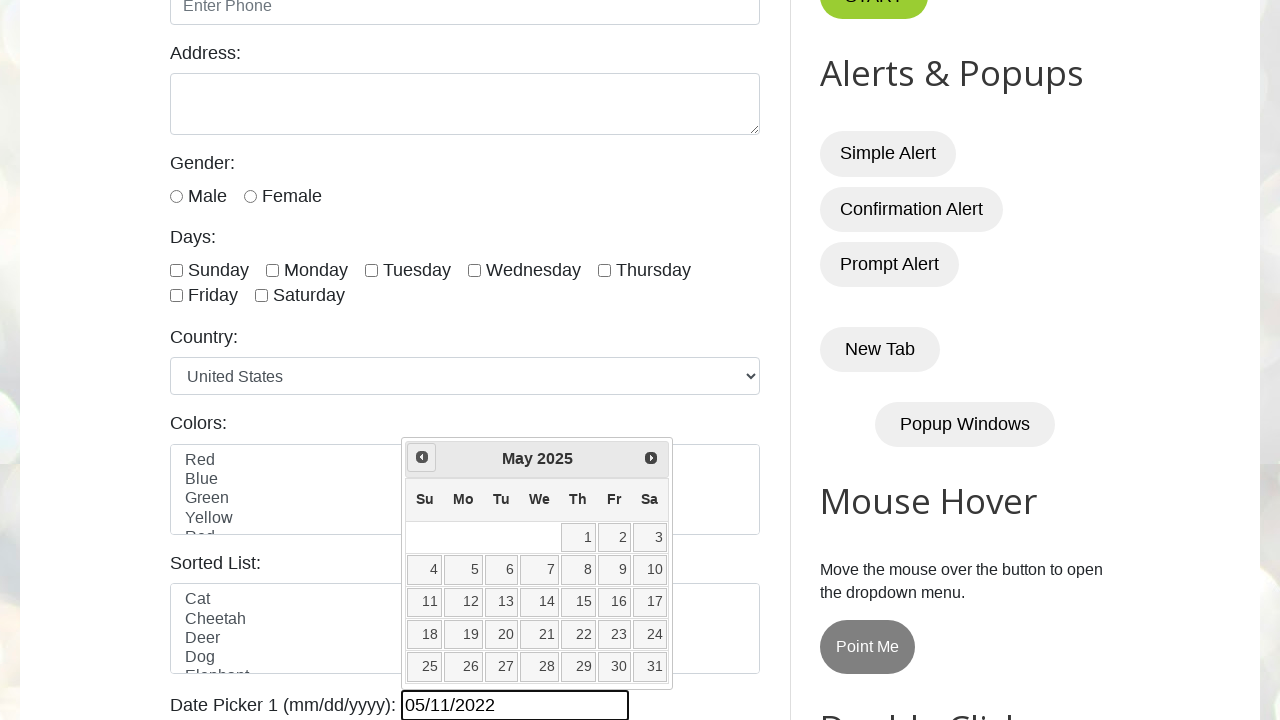

Clicked previous button to navigate to earlier month at (422, 457) on .ui-datepicker-prev
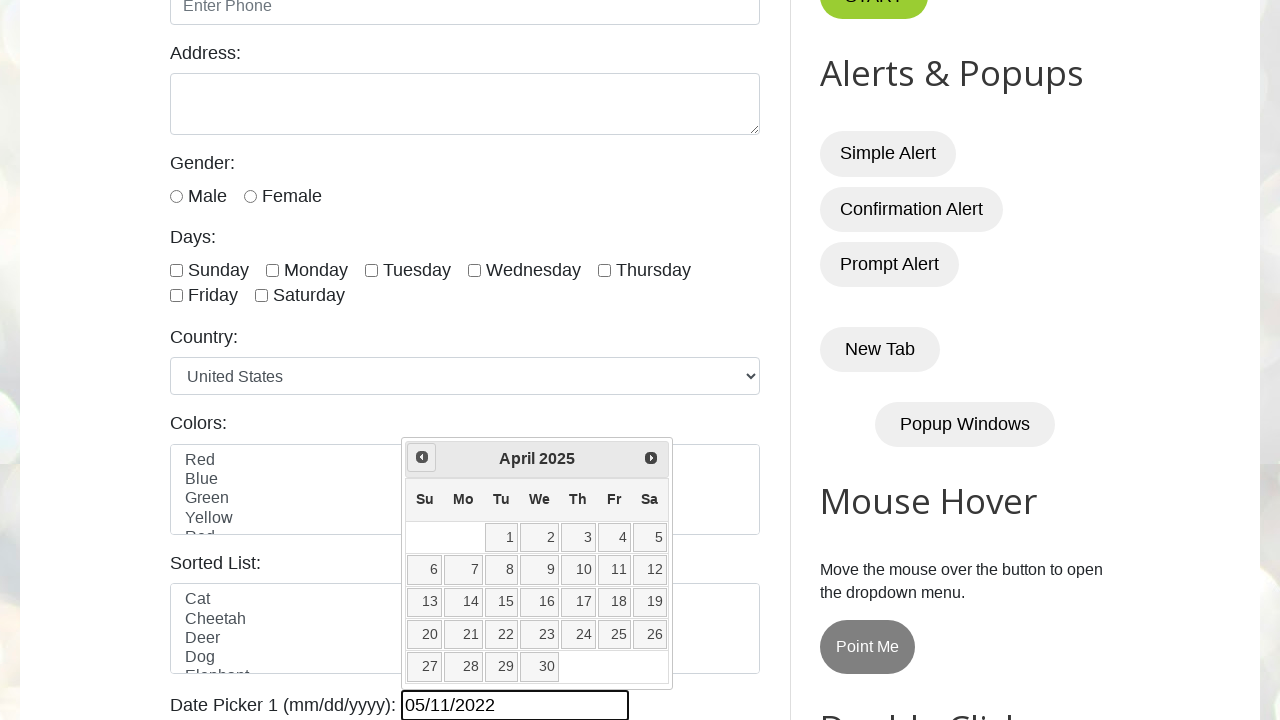

Clicked previous button to navigate to earlier month at (422, 457) on .ui-datepicker-prev
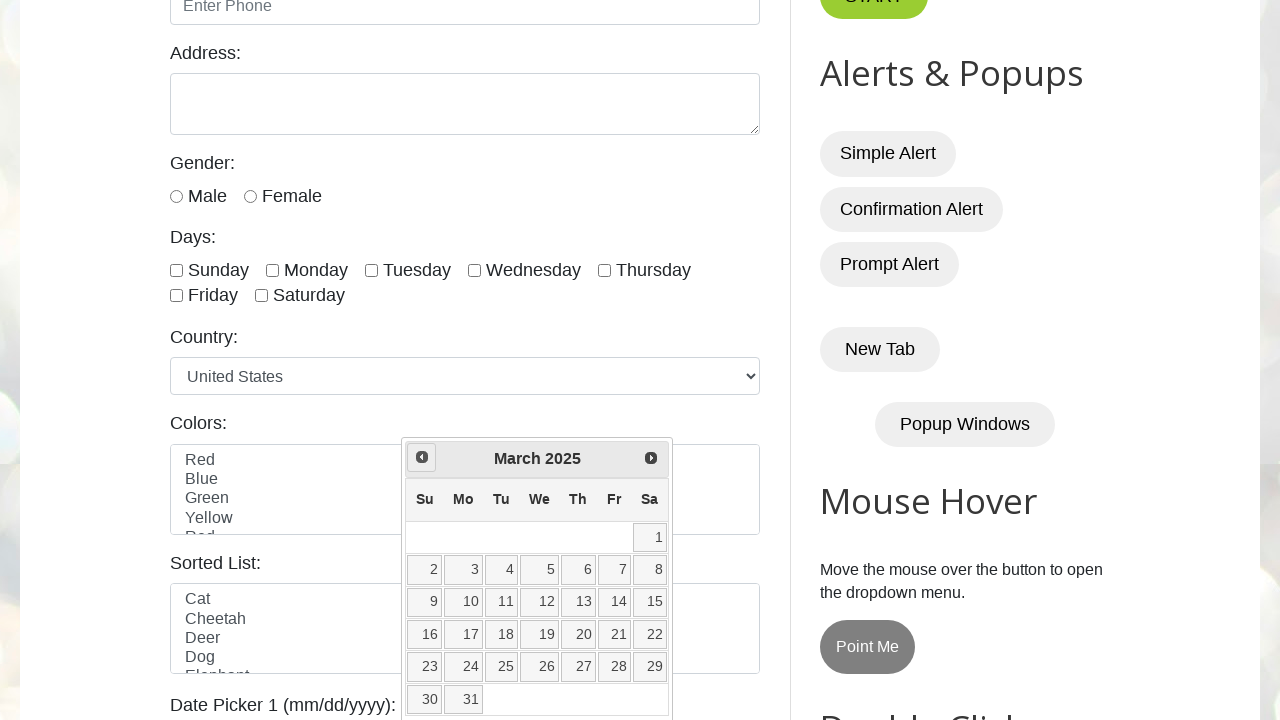

Clicked previous button to navigate to earlier month at (422, 457) on .ui-datepicker-prev
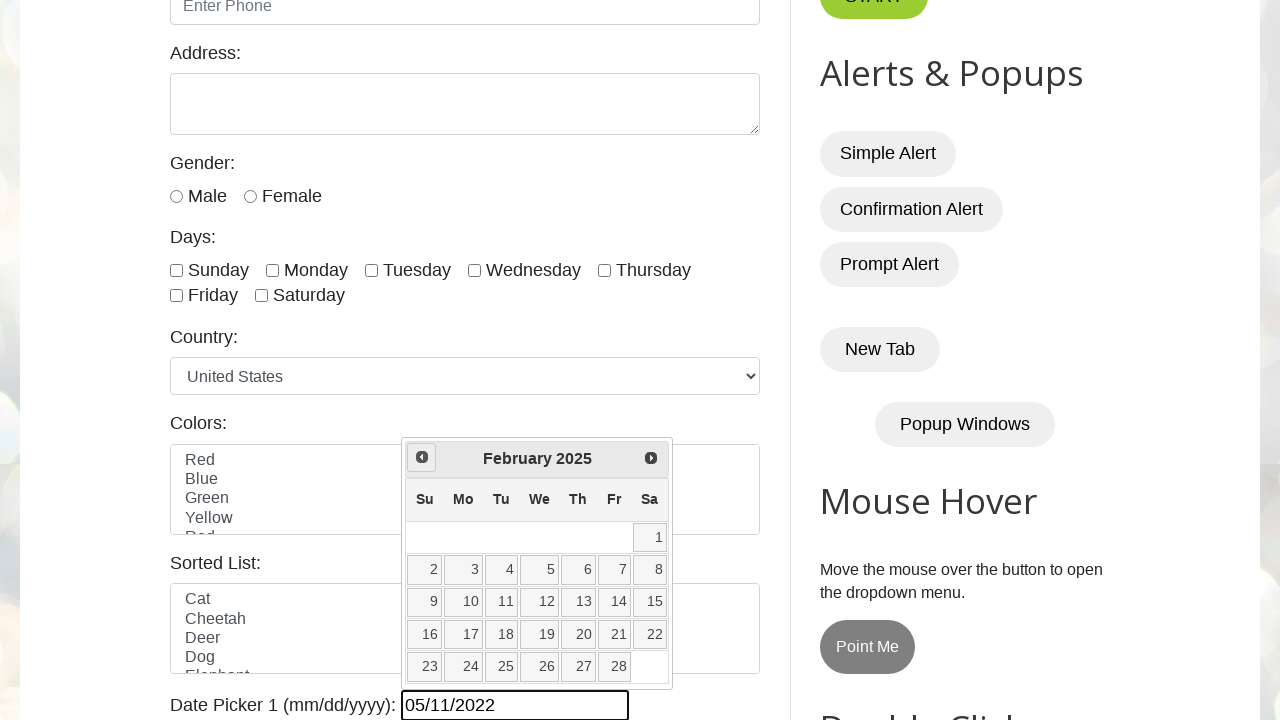

Clicked previous button to navigate to earlier month at (422, 457) on .ui-datepicker-prev
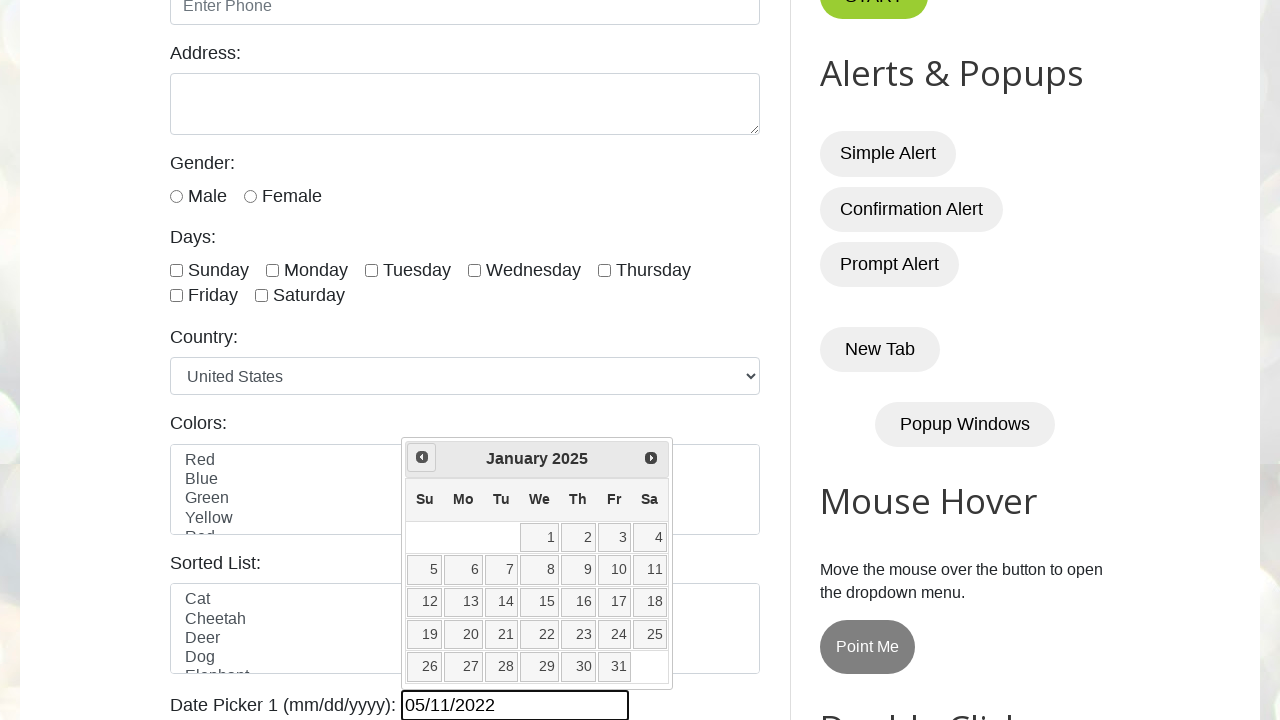

Clicked previous button to navigate to earlier month at (422, 457) on .ui-datepicker-prev
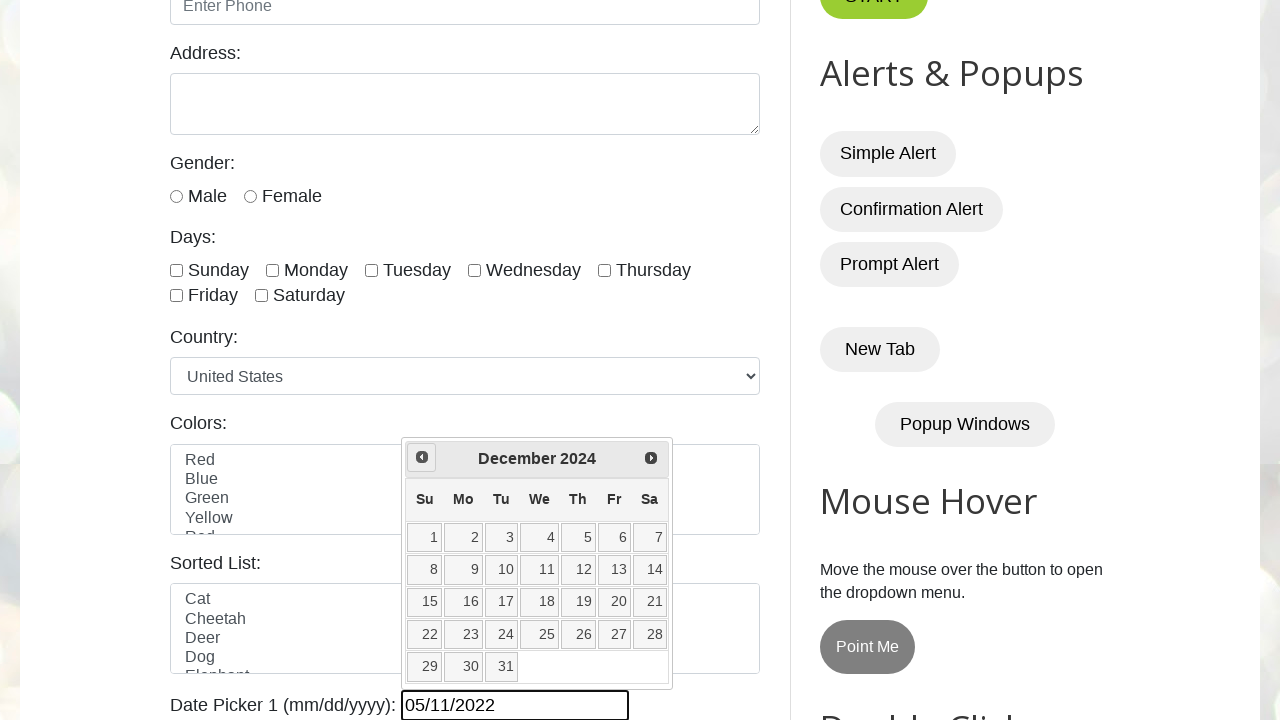

Clicked previous button to navigate to earlier month at (422, 457) on .ui-datepicker-prev
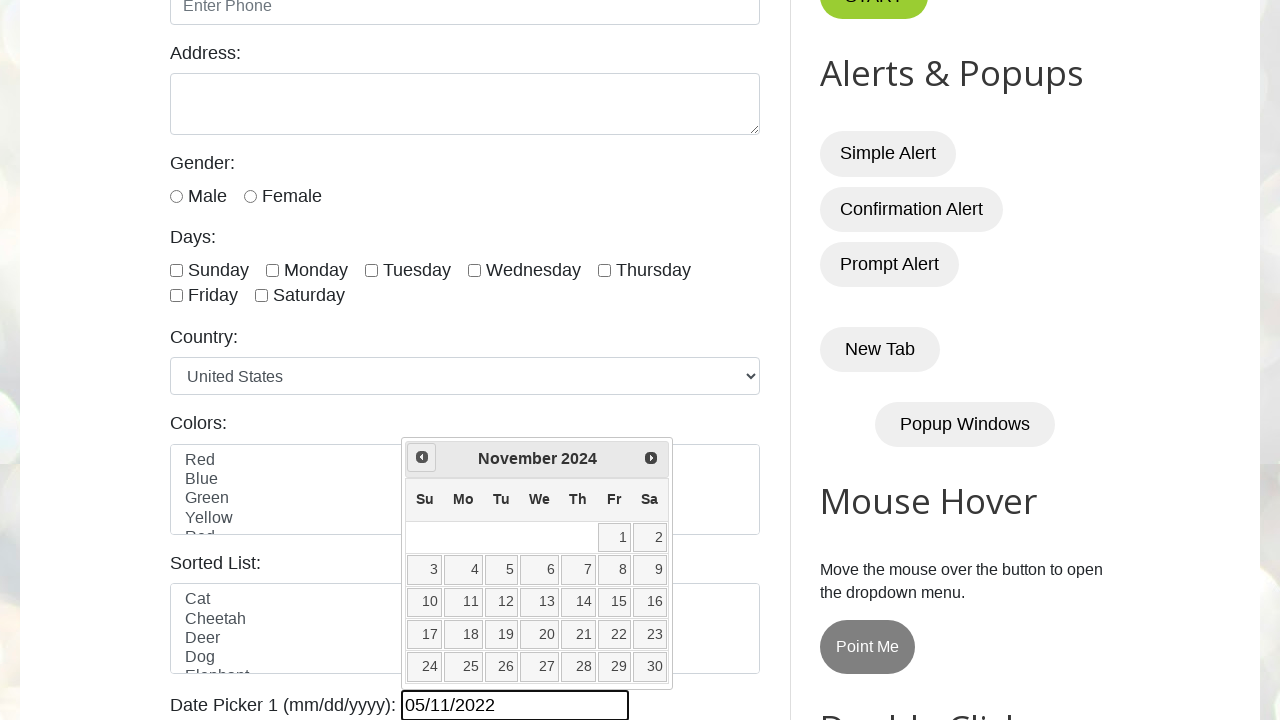

Clicked previous button to navigate to earlier month at (422, 457) on .ui-datepicker-prev
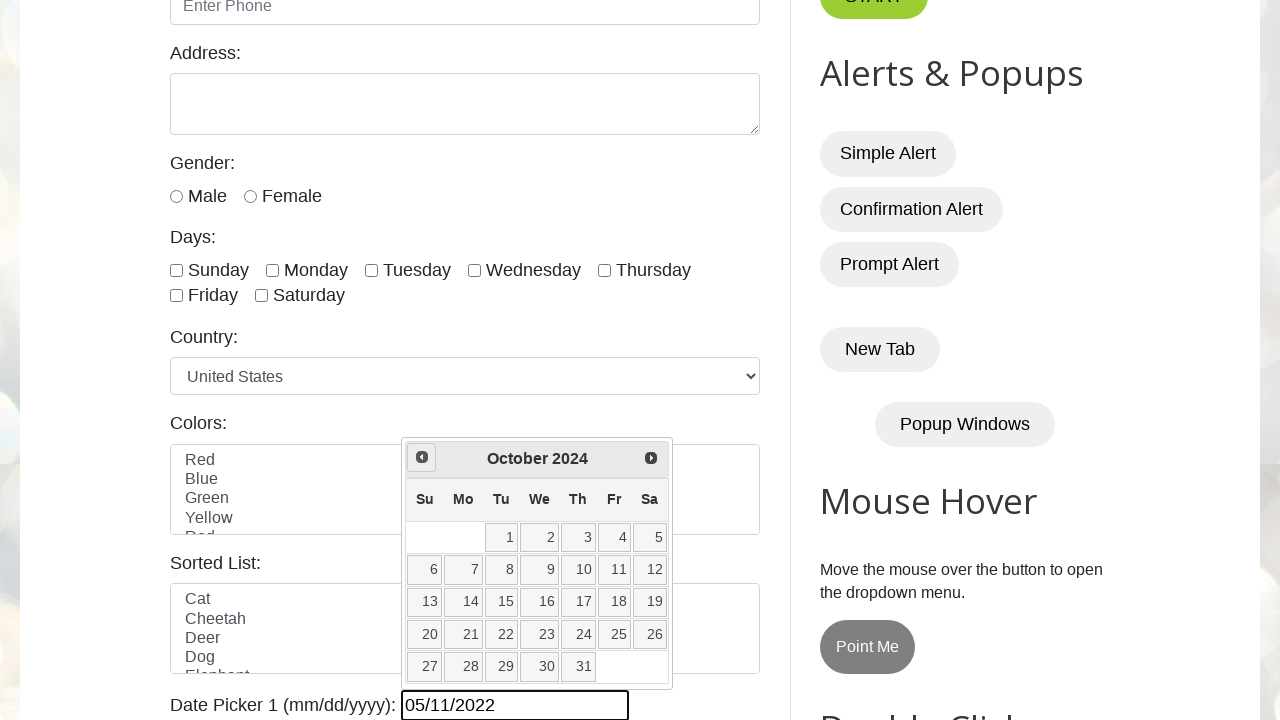

Clicked previous button to navigate to earlier month at (422, 457) on .ui-datepicker-prev
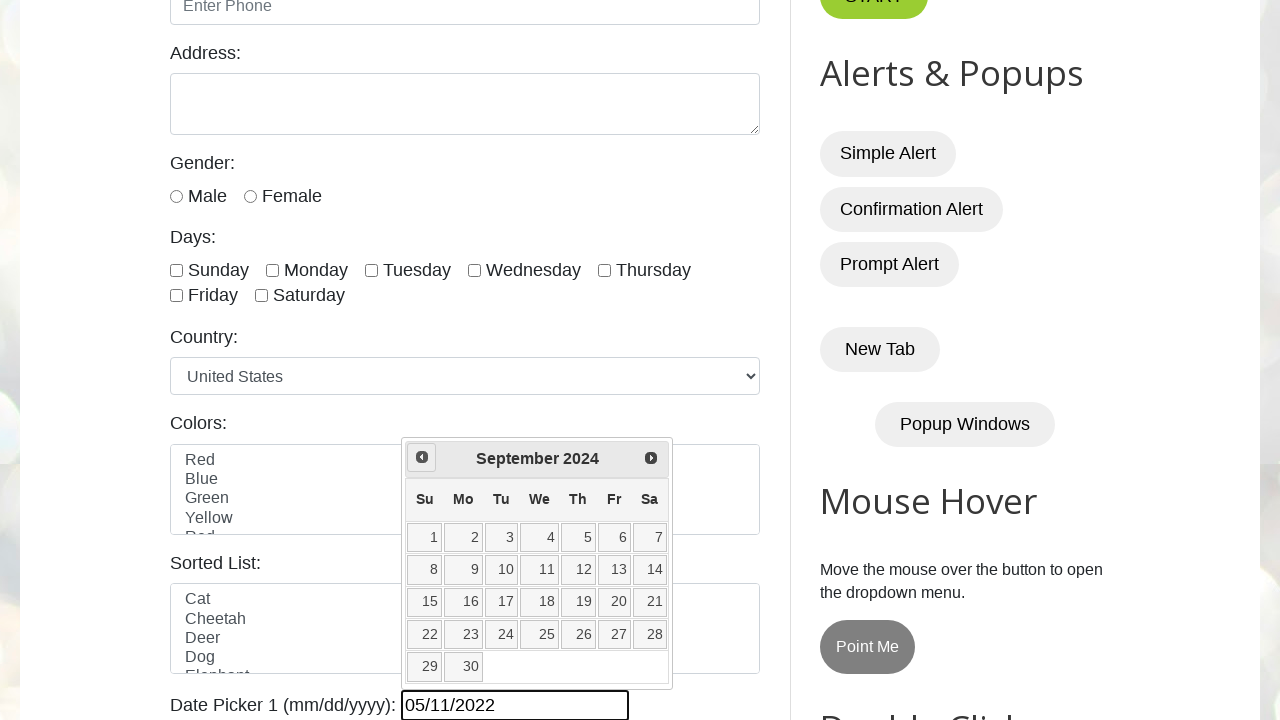

Clicked previous button to navigate to earlier month at (422, 457) on .ui-datepicker-prev
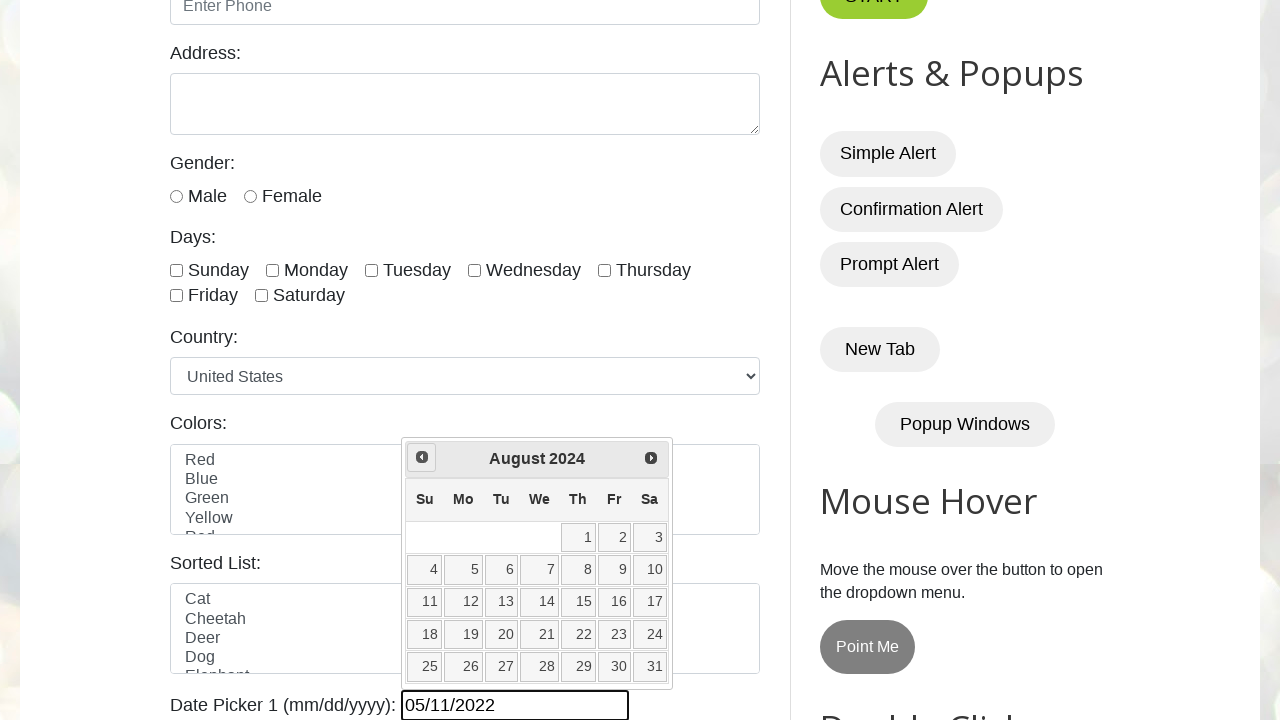

Clicked previous button to navigate to earlier month at (422, 457) on .ui-datepicker-prev
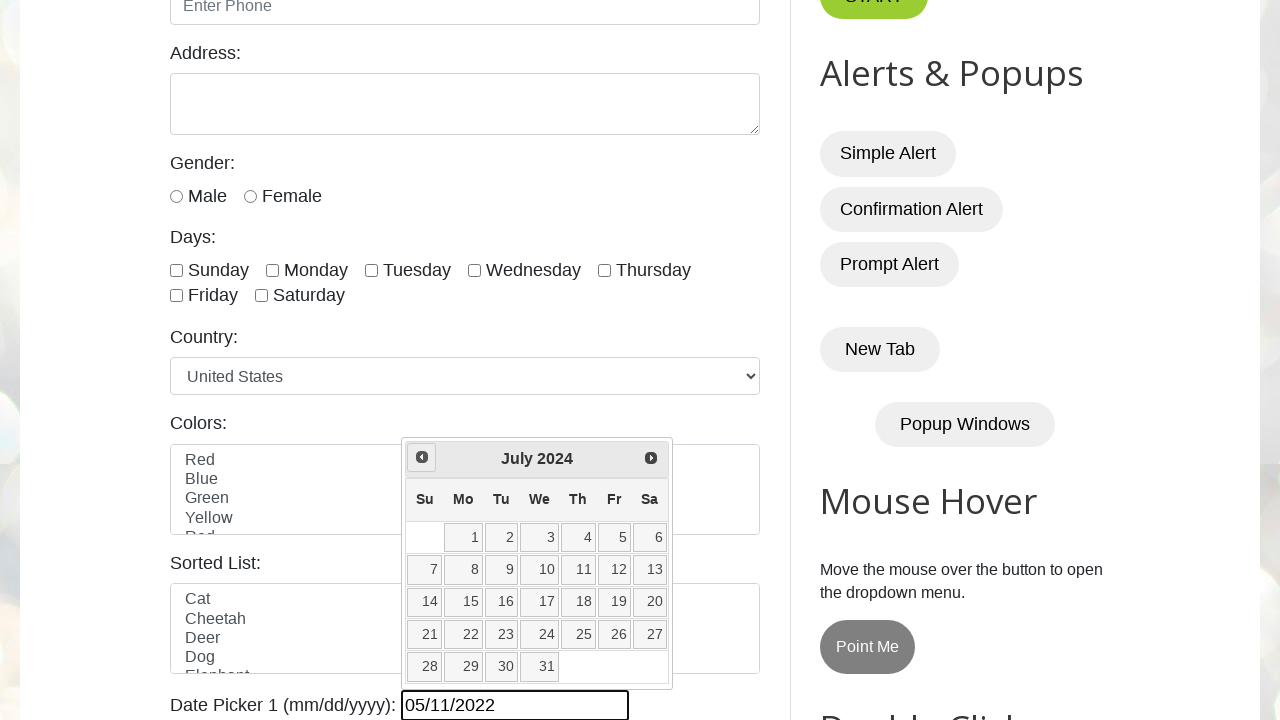

Clicked previous button to navigate to earlier month at (422, 457) on .ui-datepicker-prev
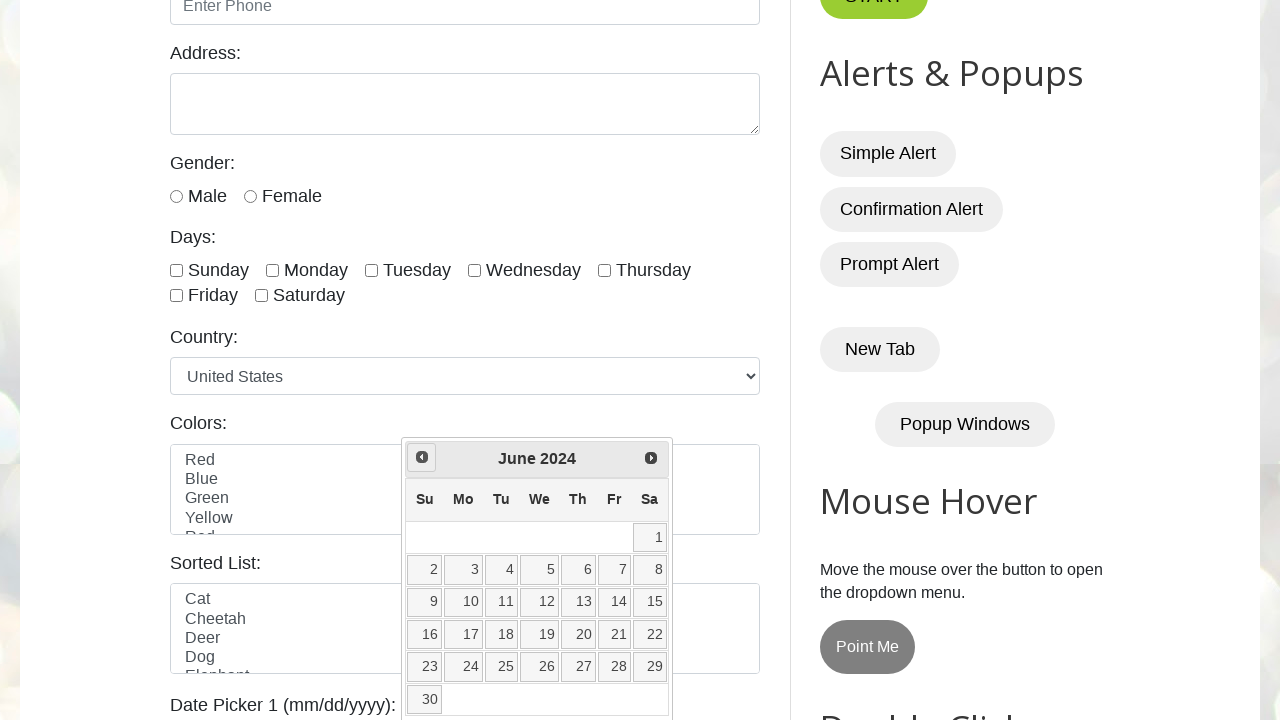

Clicked previous button to navigate to earlier month at (422, 457) on .ui-datepicker-prev
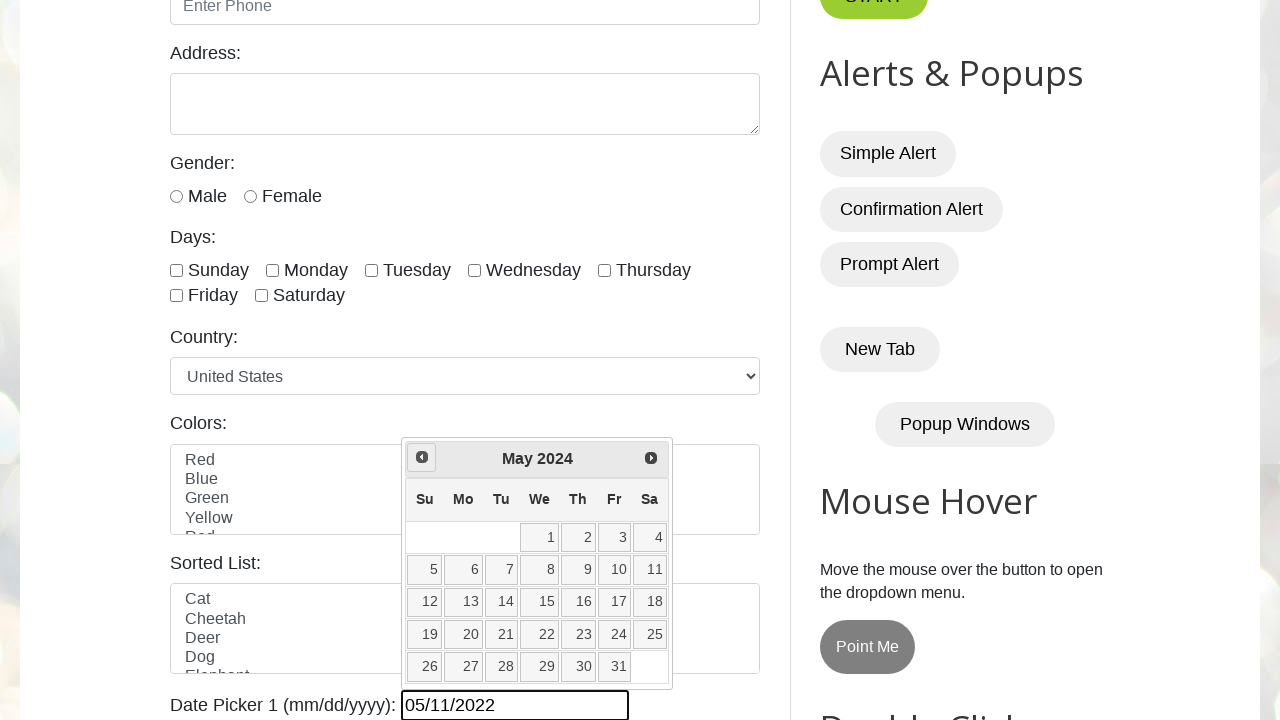

Clicked previous button to navigate to earlier month at (422, 457) on .ui-datepicker-prev
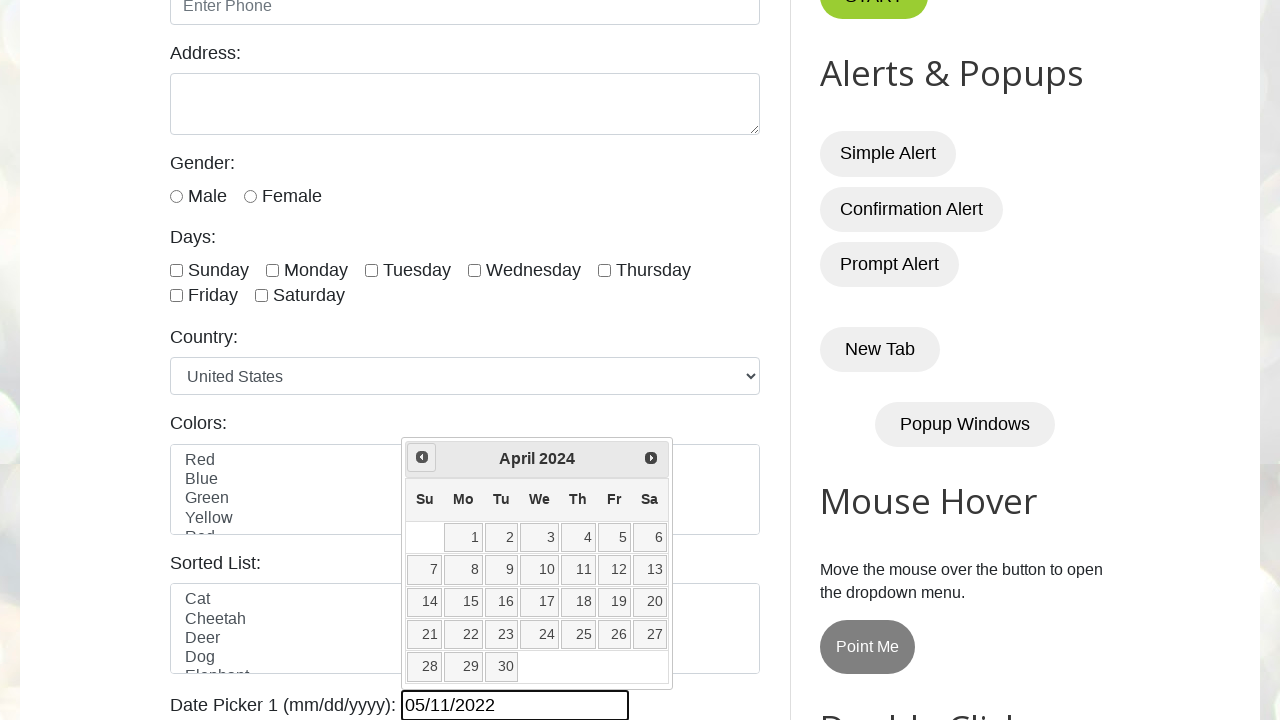

Clicked previous button to navigate to earlier month at (422, 457) on .ui-datepicker-prev
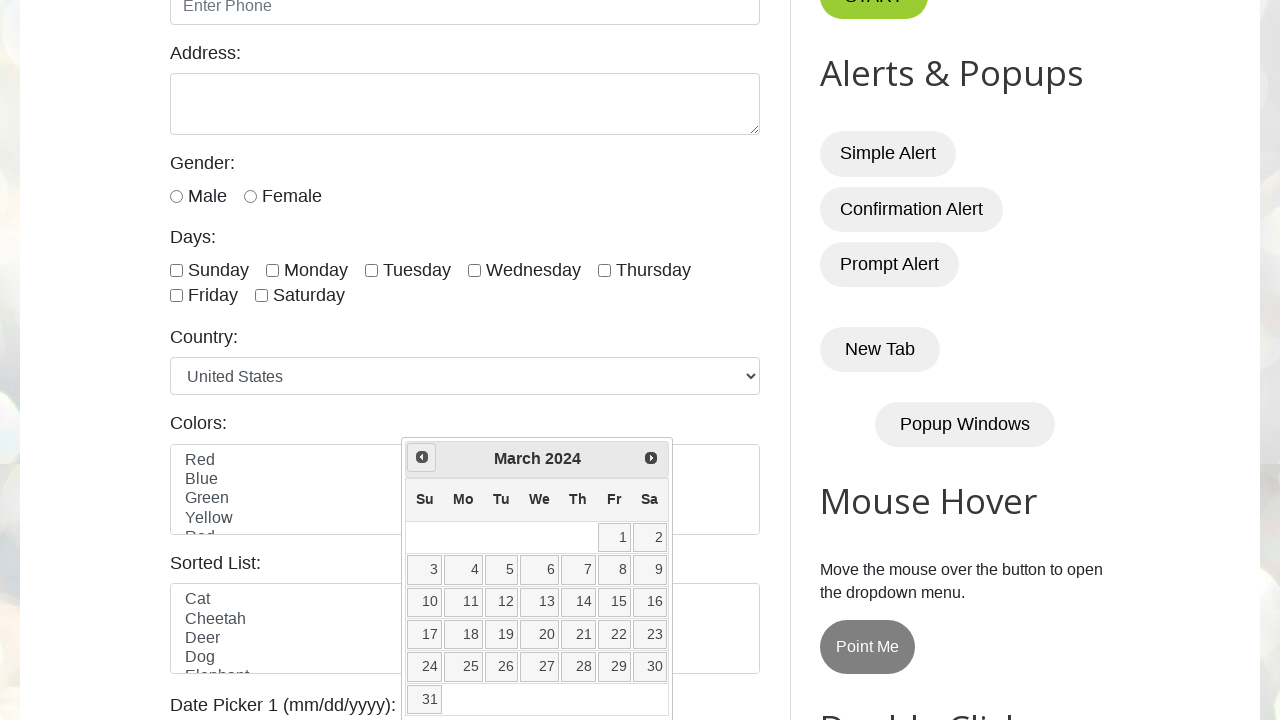

Clicked previous button to navigate to earlier month at (422, 457) on .ui-datepicker-prev
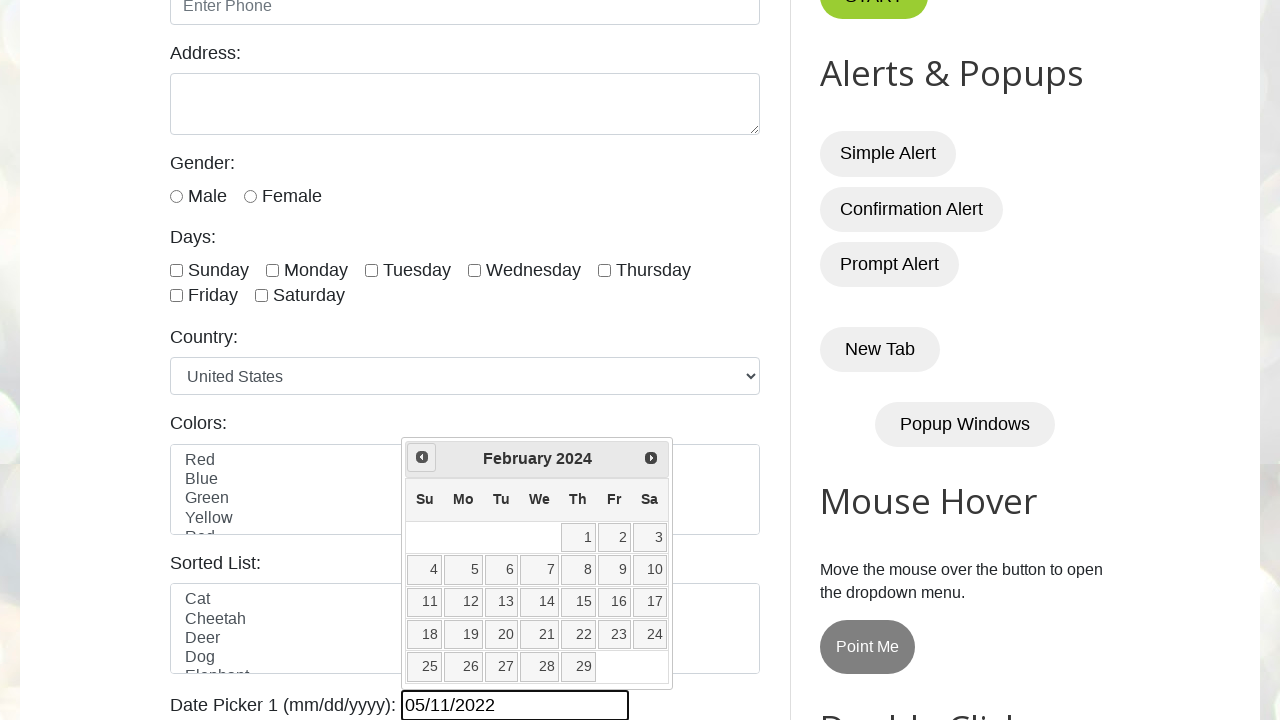

Clicked previous button to navigate to earlier month at (422, 457) on .ui-datepicker-prev
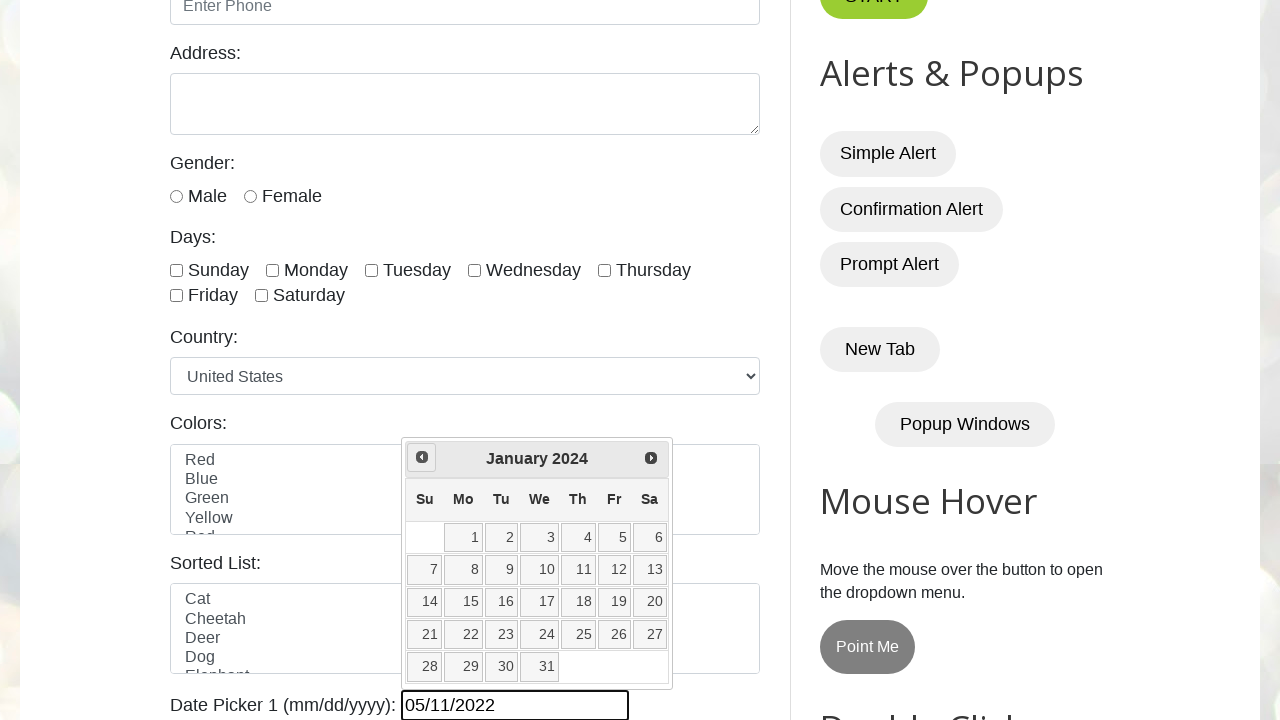

Clicked previous button to navigate to earlier month at (422, 457) on .ui-datepicker-prev
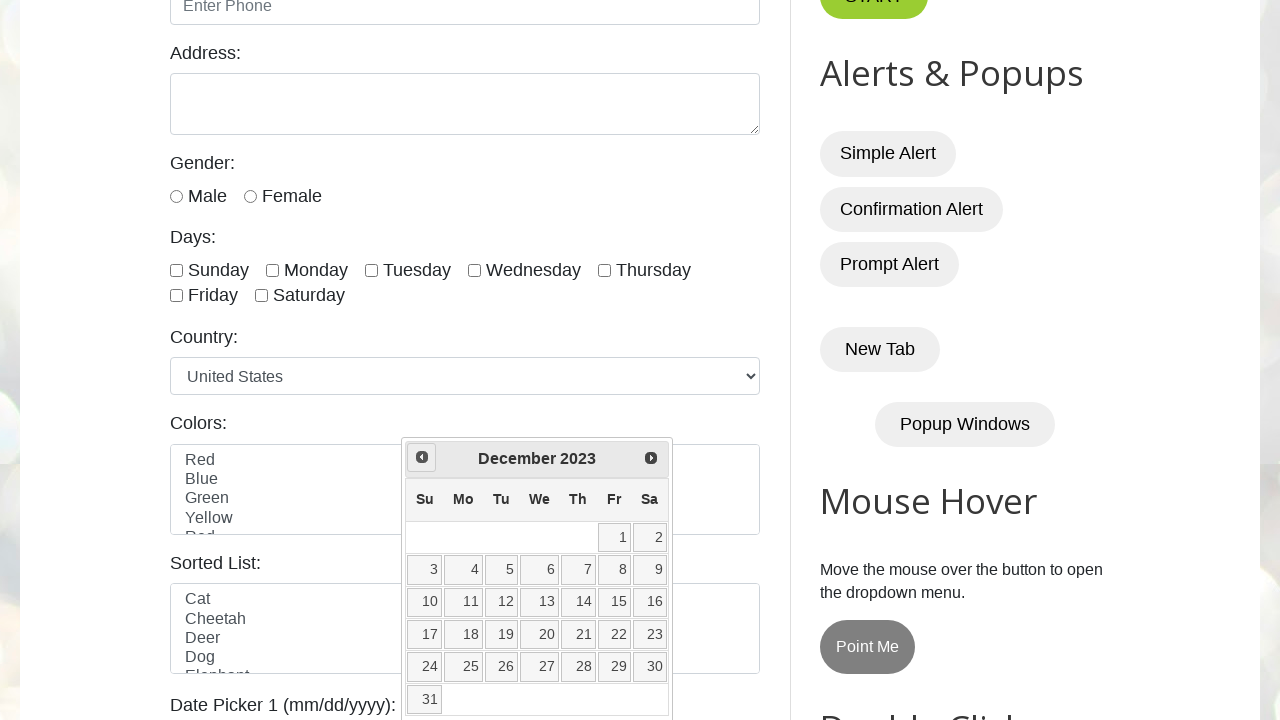

Clicked previous button to navigate to earlier month at (422, 457) on .ui-datepicker-prev
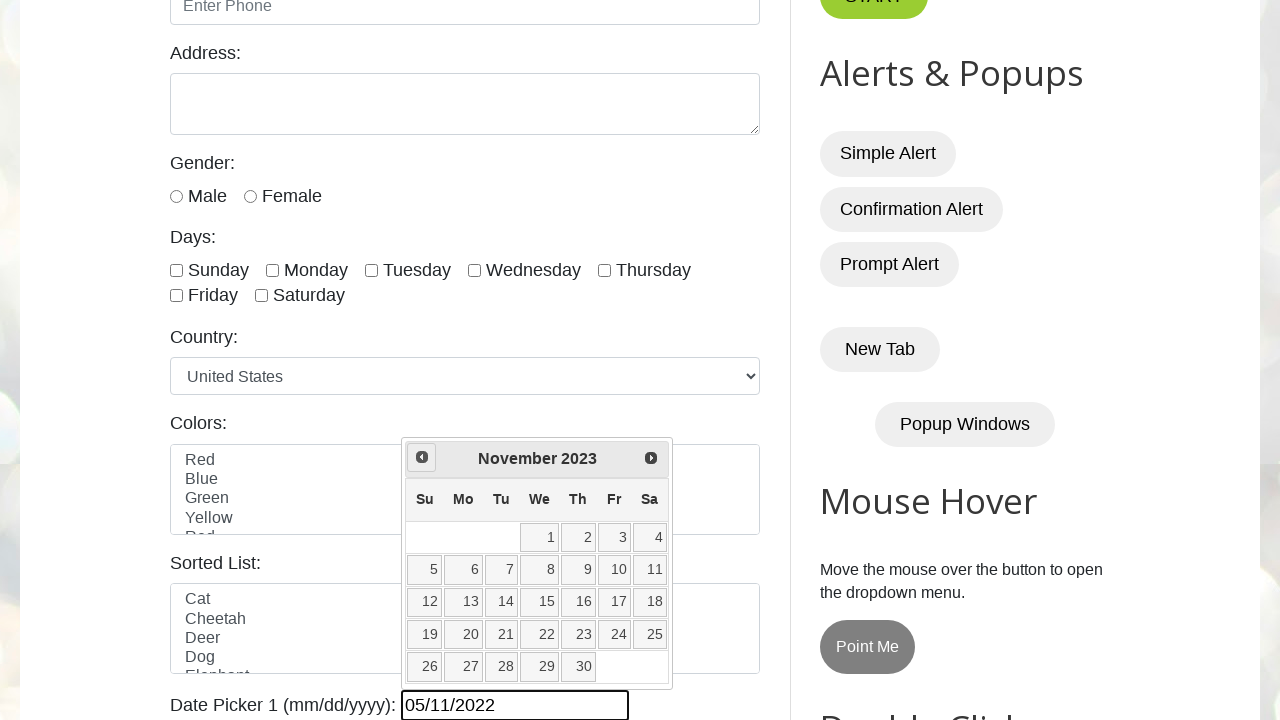

Clicked previous button to navigate to earlier month at (422, 457) on .ui-datepicker-prev
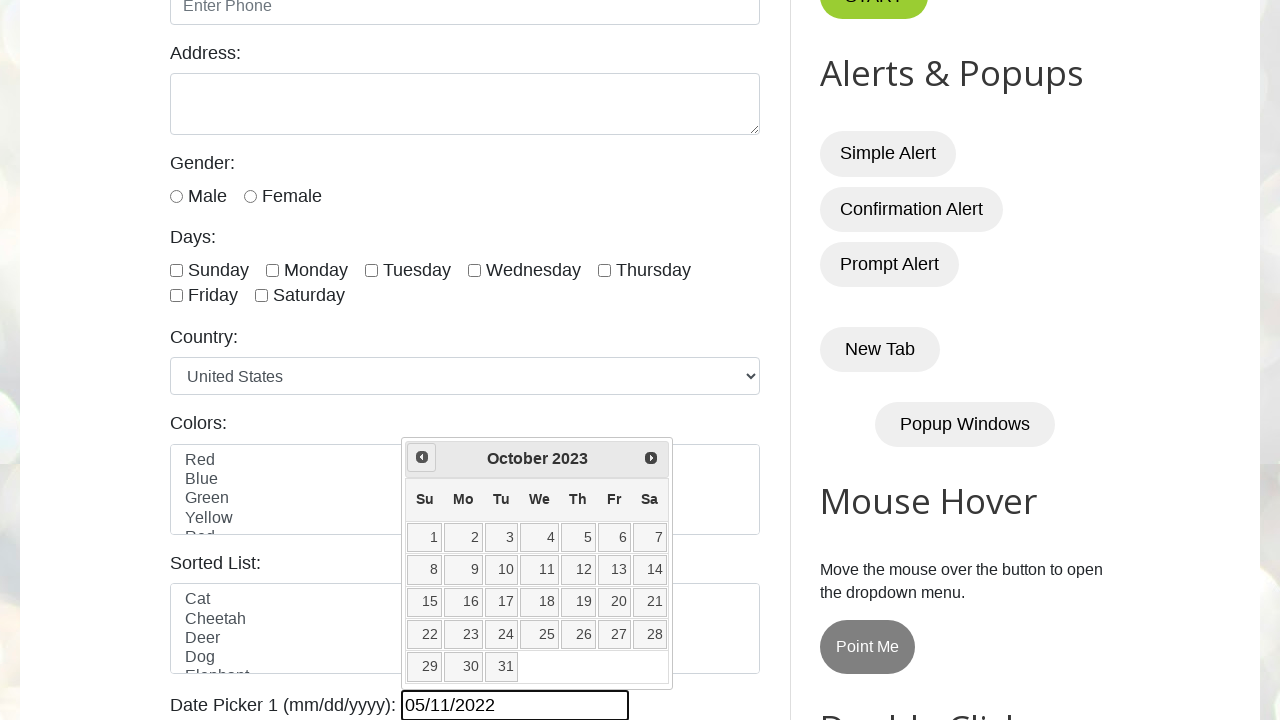

Clicked previous button to navigate to earlier month at (422, 457) on .ui-datepicker-prev
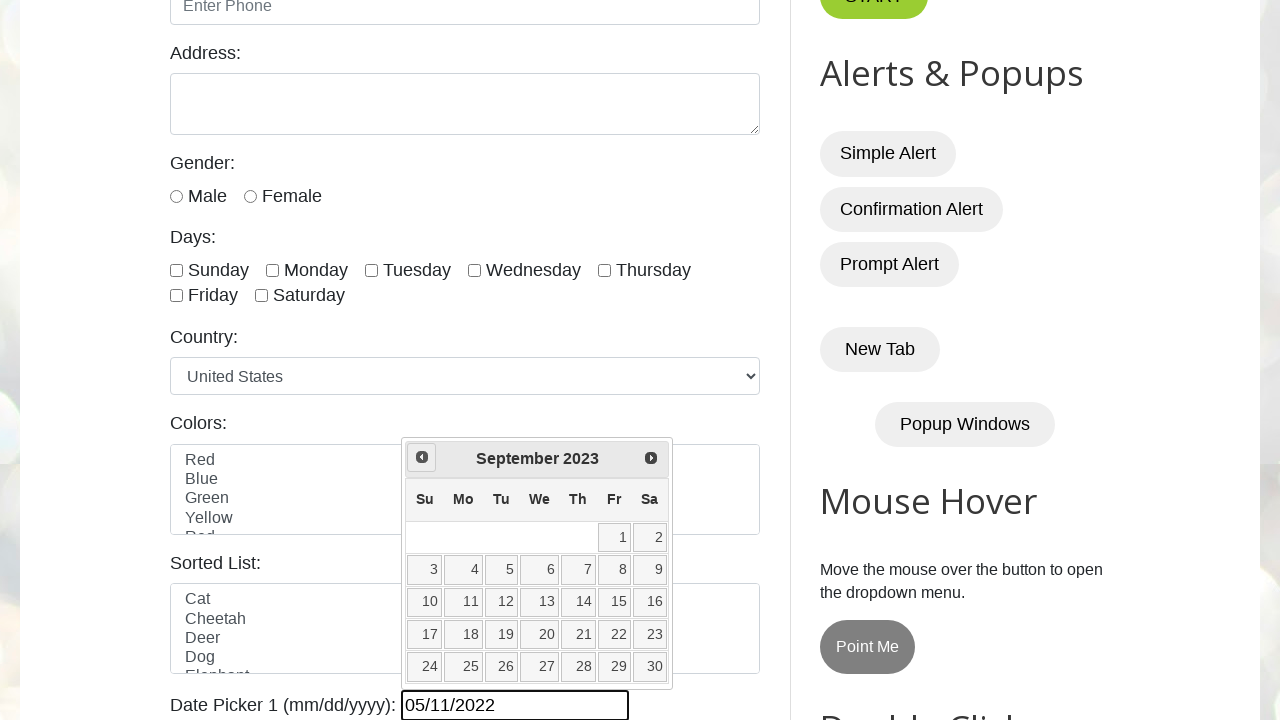

Clicked previous button to navigate to earlier month at (422, 457) on .ui-datepicker-prev
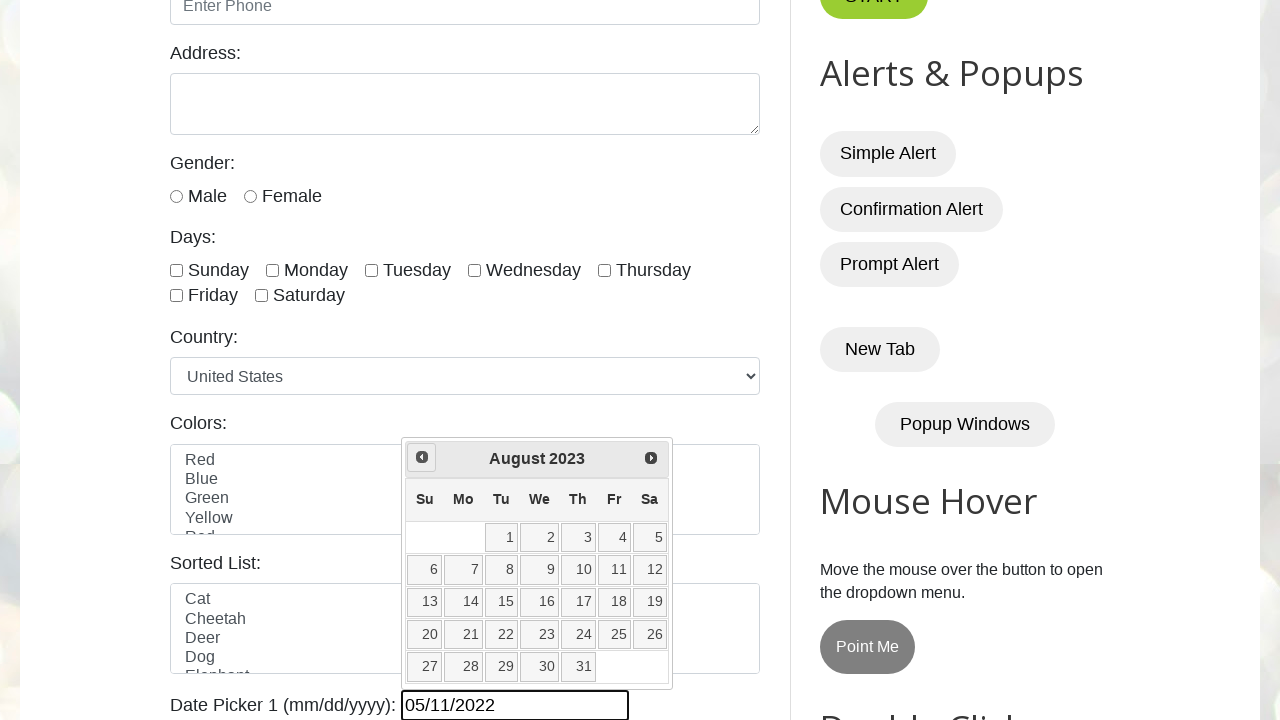

Clicked previous button to navigate to earlier month at (422, 457) on .ui-datepicker-prev
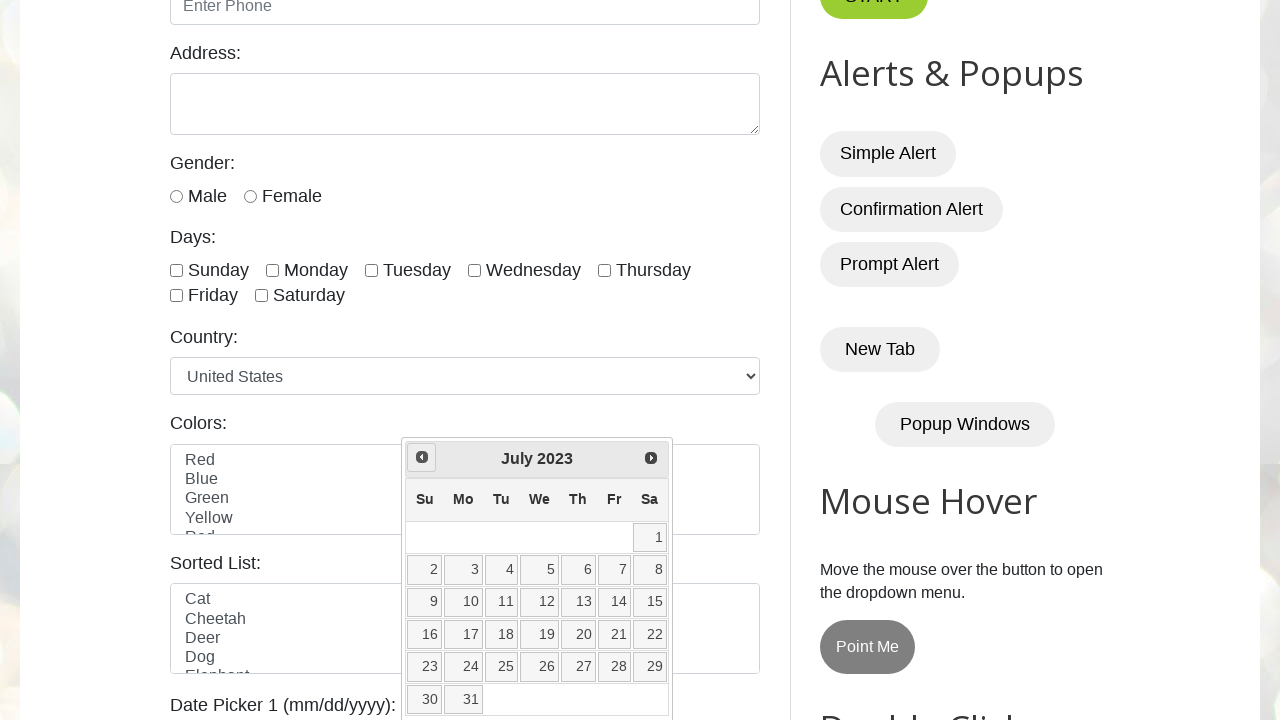

Clicked previous button to navigate to earlier month at (422, 457) on .ui-datepicker-prev
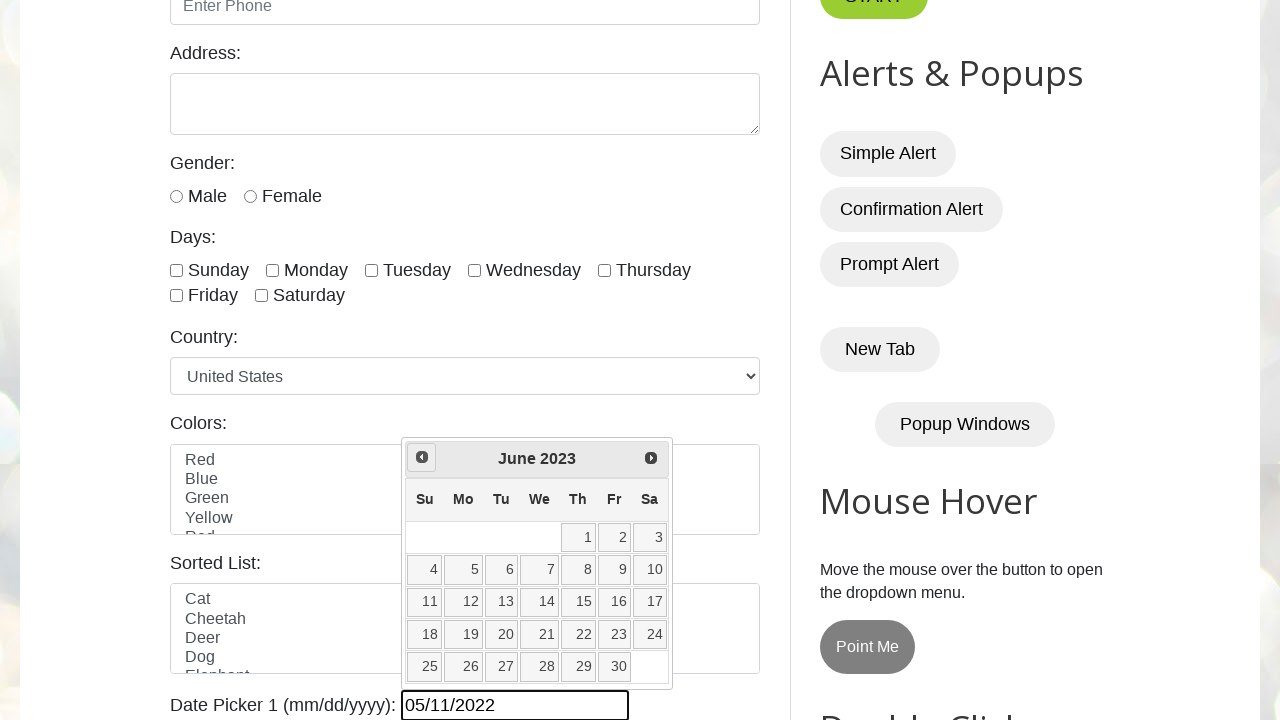

Clicked previous button to navigate to earlier month at (422, 457) on .ui-datepicker-prev
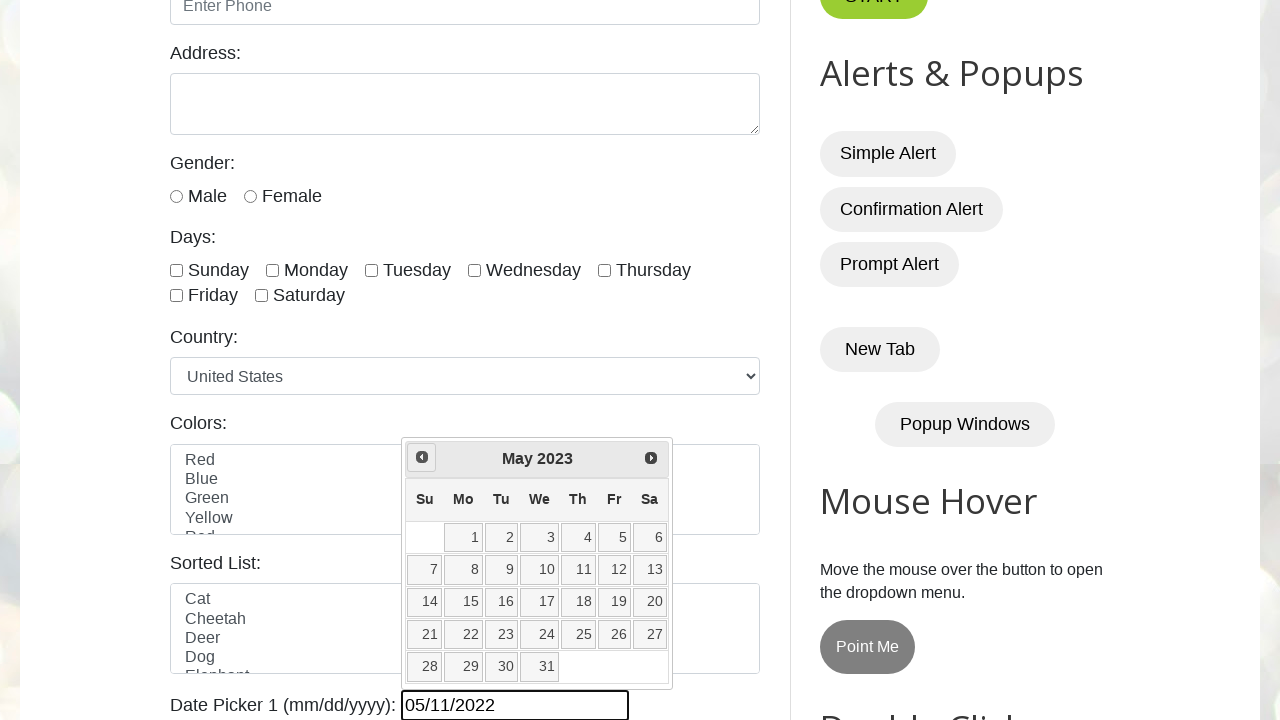

Clicked previous button to navigate to earlier month at (422, 457) on .ui-datepicker-prev
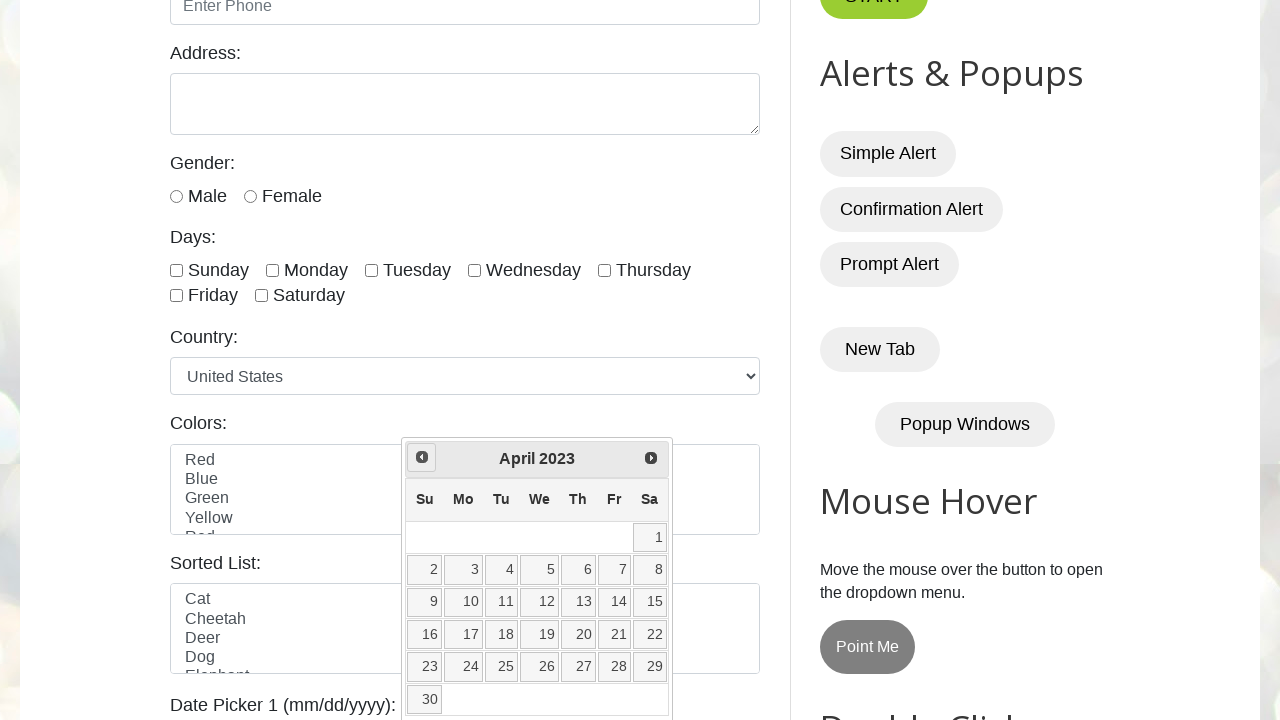

Clicked previous button to navigate to earlier month at (422, 457) on .ui-datepicker-prev
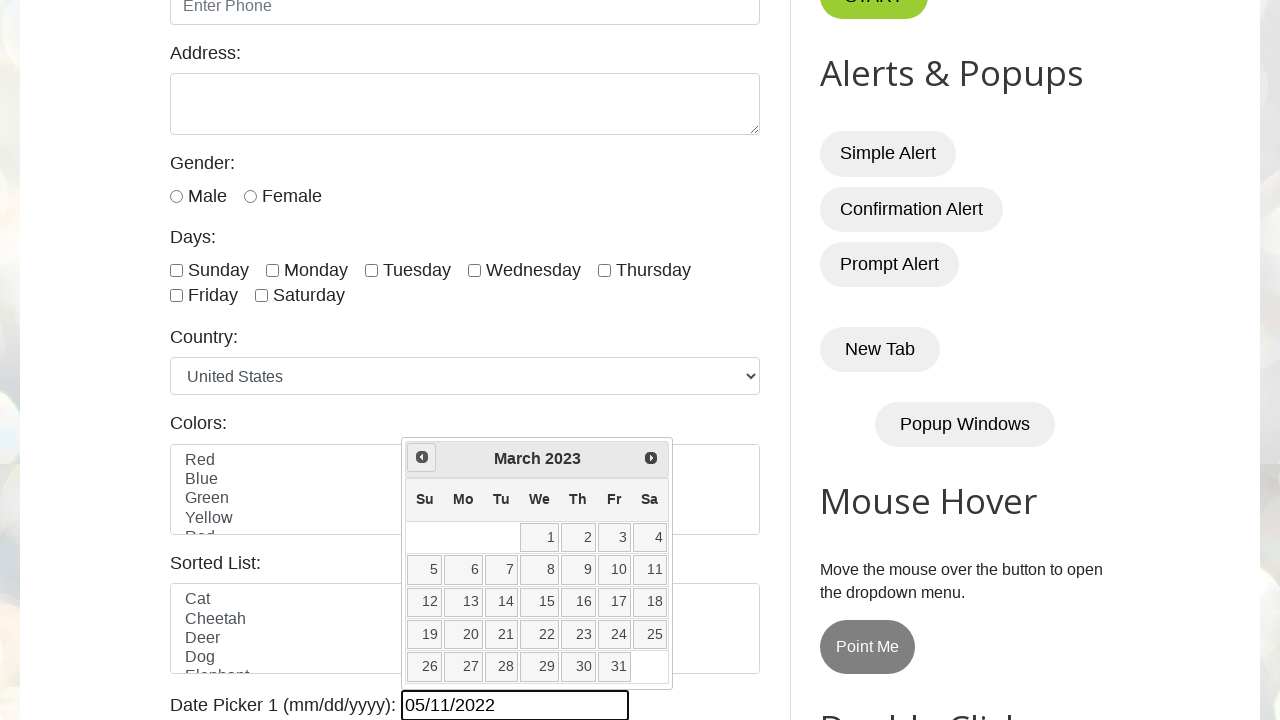

Clicked previous button to navigate to earlier month at (422, 457) on .ui-datepicker-prev
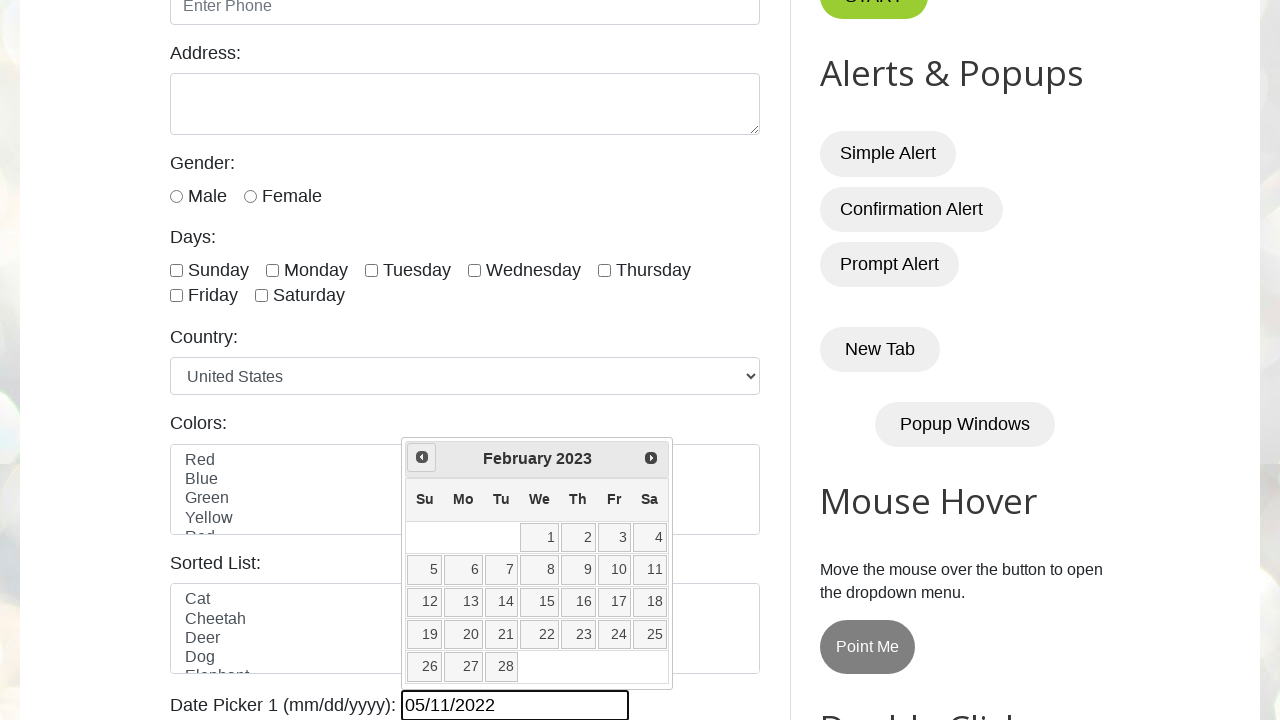

Clicked previous button to navigate to earlier month at (422, 457) on .ui-datepicker-prev
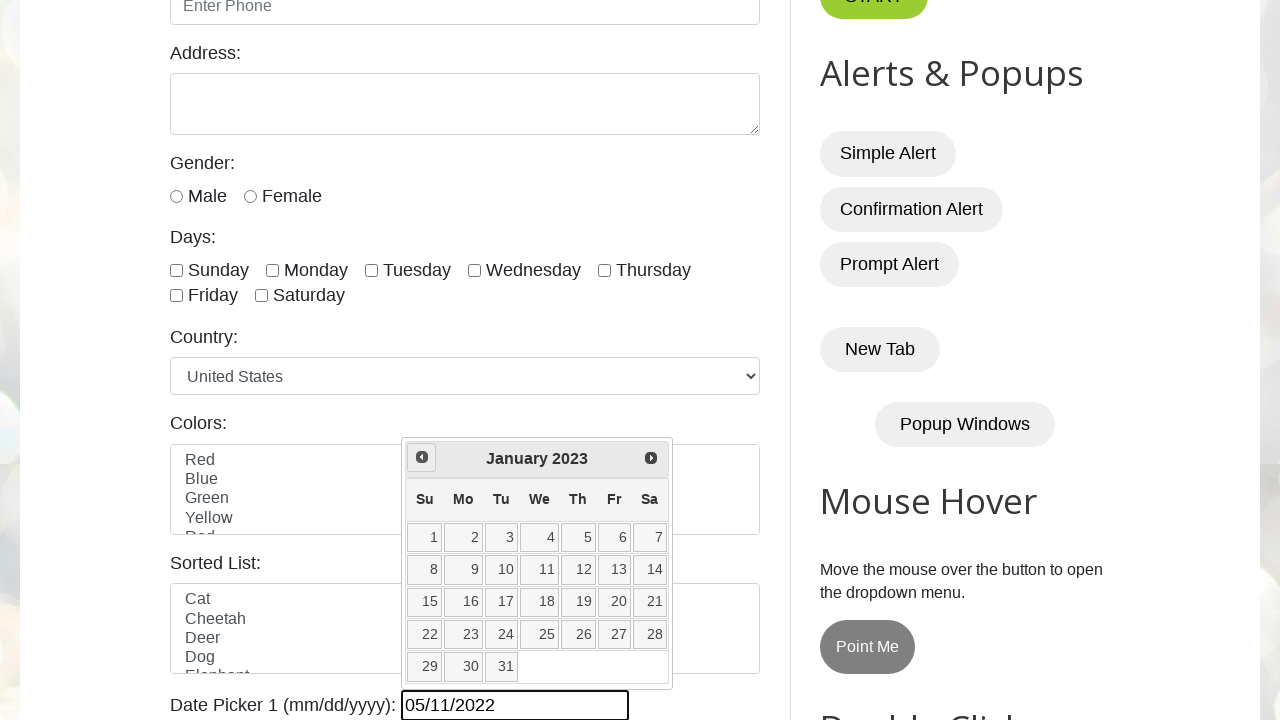

Clicked previous button to navigate to earlier month at (422, 457) on .ui-datepicker-prev
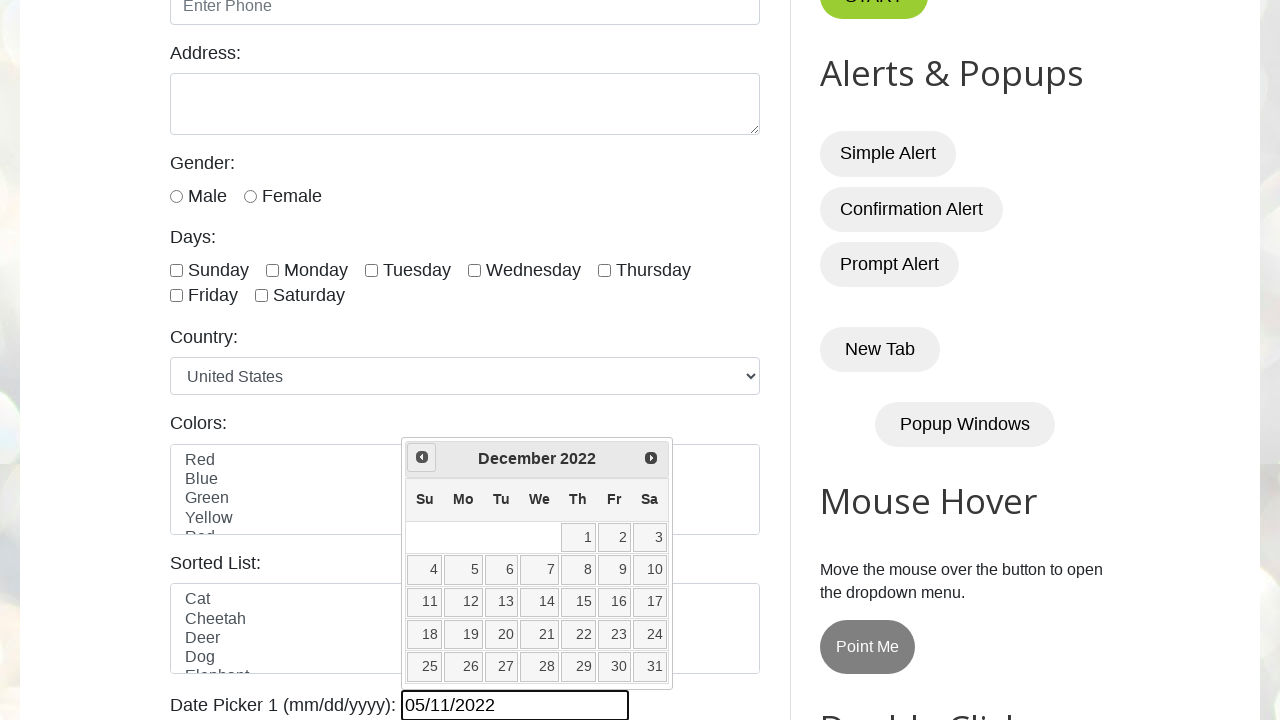

Clicked previous button to navigate to earlier month at (422, 457) on .ui-datepicker-prev
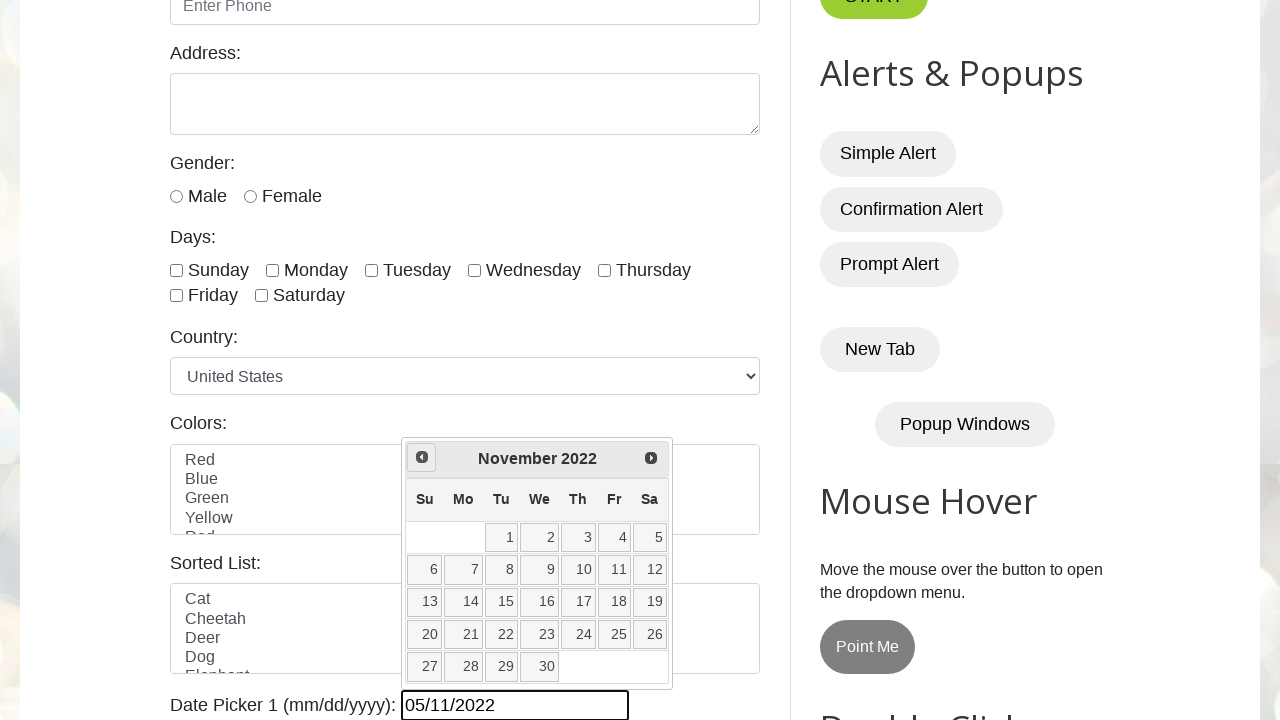

Clicked previous button to navigate to earlier month at (422, 457) on .ui-datepicker-prev
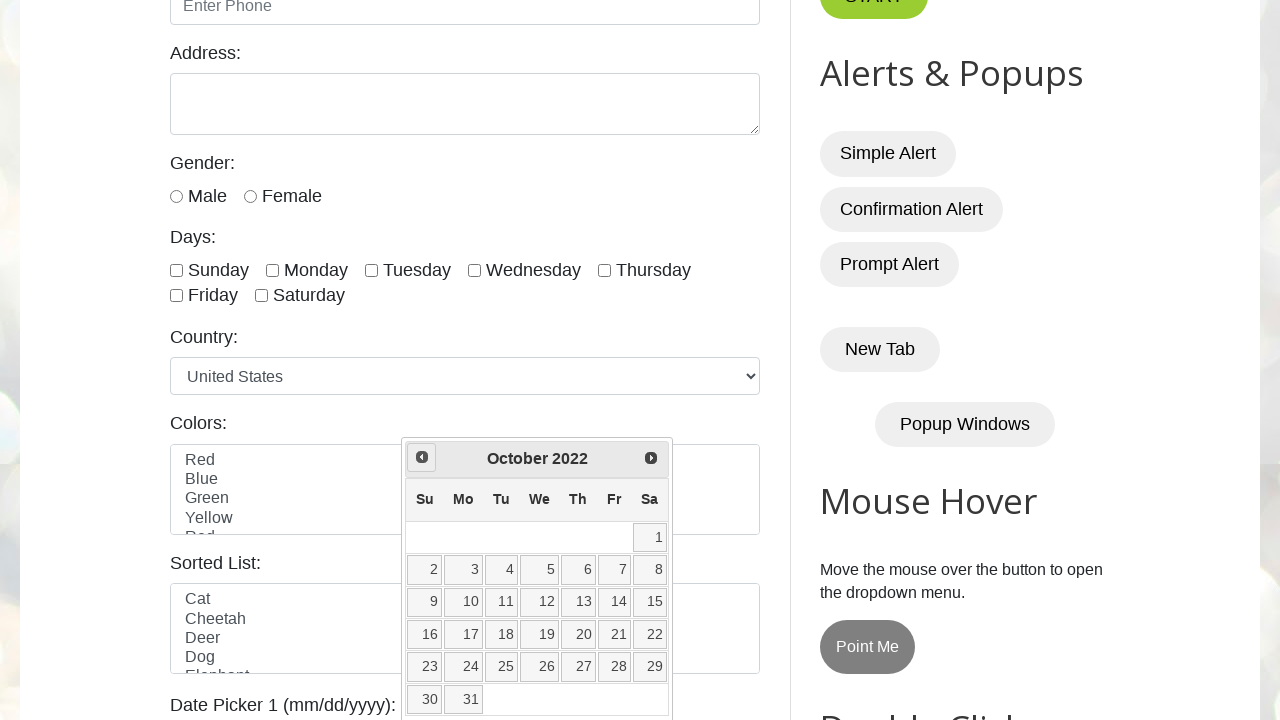

Clicked previous button to navigate to earlier month at (422, 457) on .ui-datepicker-prev
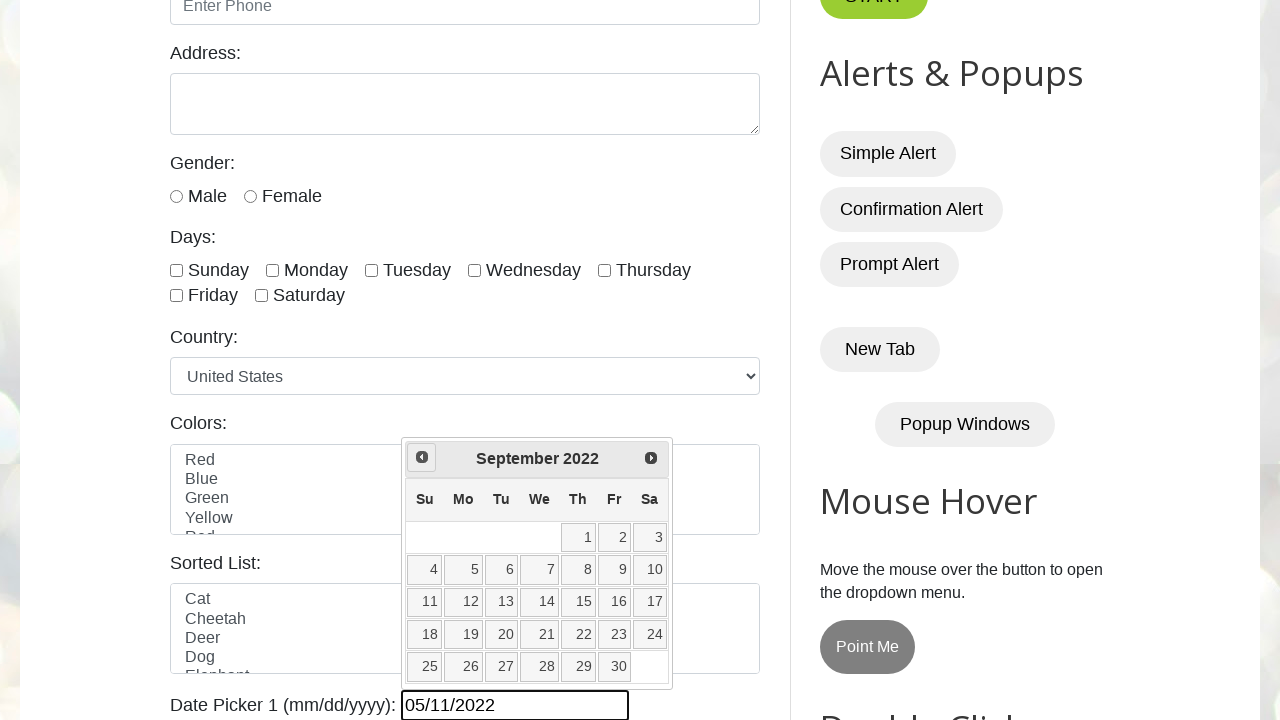

Clicked previous button to navigate to earlier month at (422, 457) on .ui-datepicker-prev
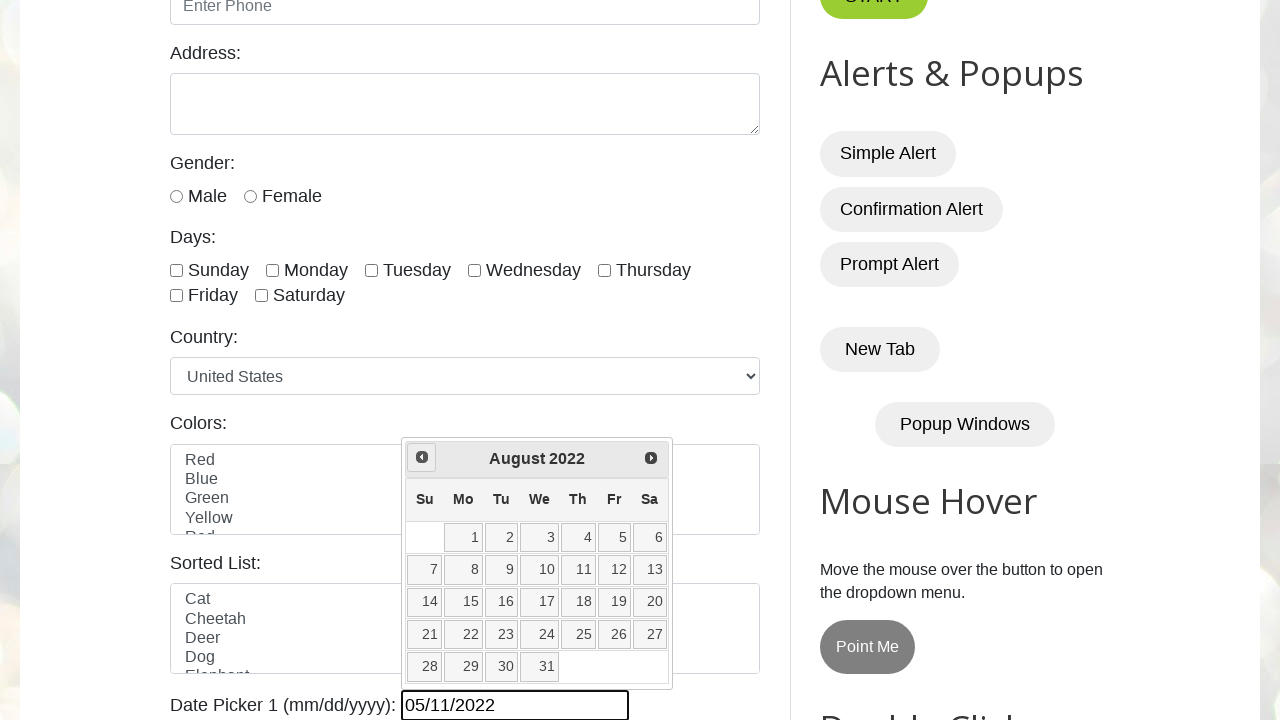

Clicked previous button to navigate to earlier month at (422, 457) on .ui-datepicker-prev
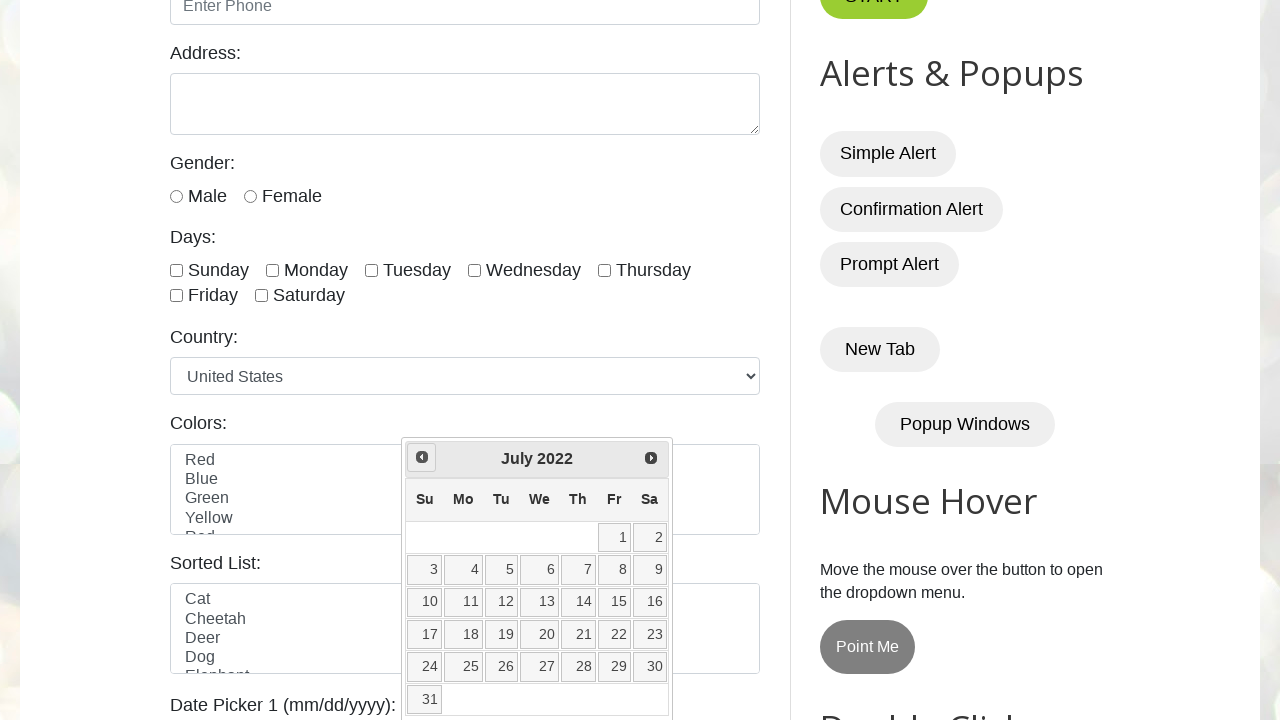

Clicked previous button to navigate to earlier month at (422, 457) on .ui-datepicker-prev
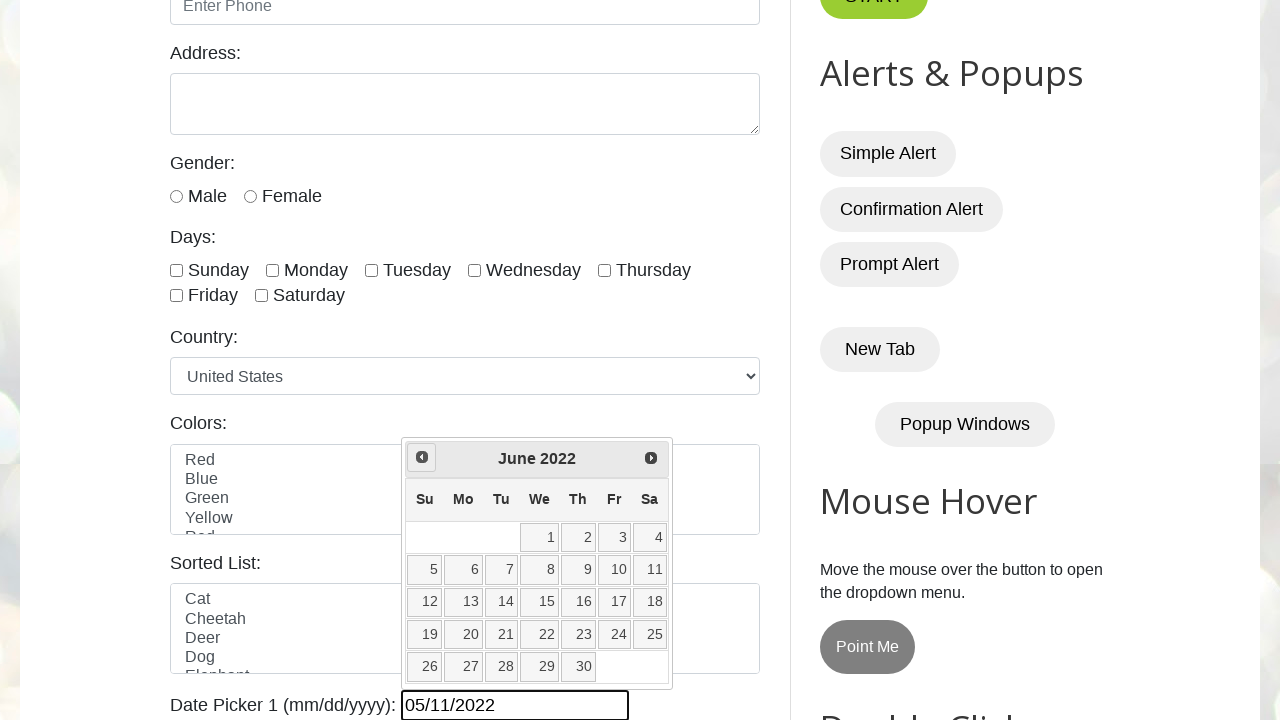

Clicked previous button to navigate to earlier month at (422, 457) on .ui-datepicker-prev
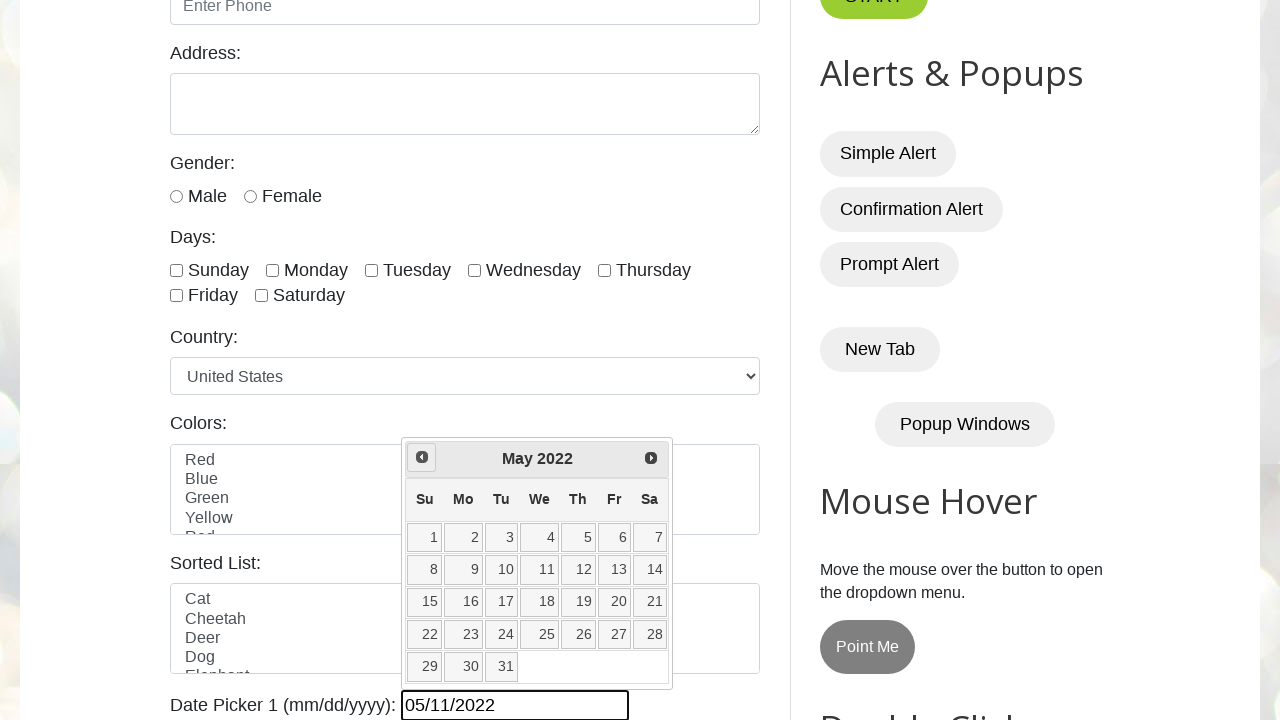

Clicked previous button to navigate to earlier month at (422, 457) on .ui-datepicker-prev
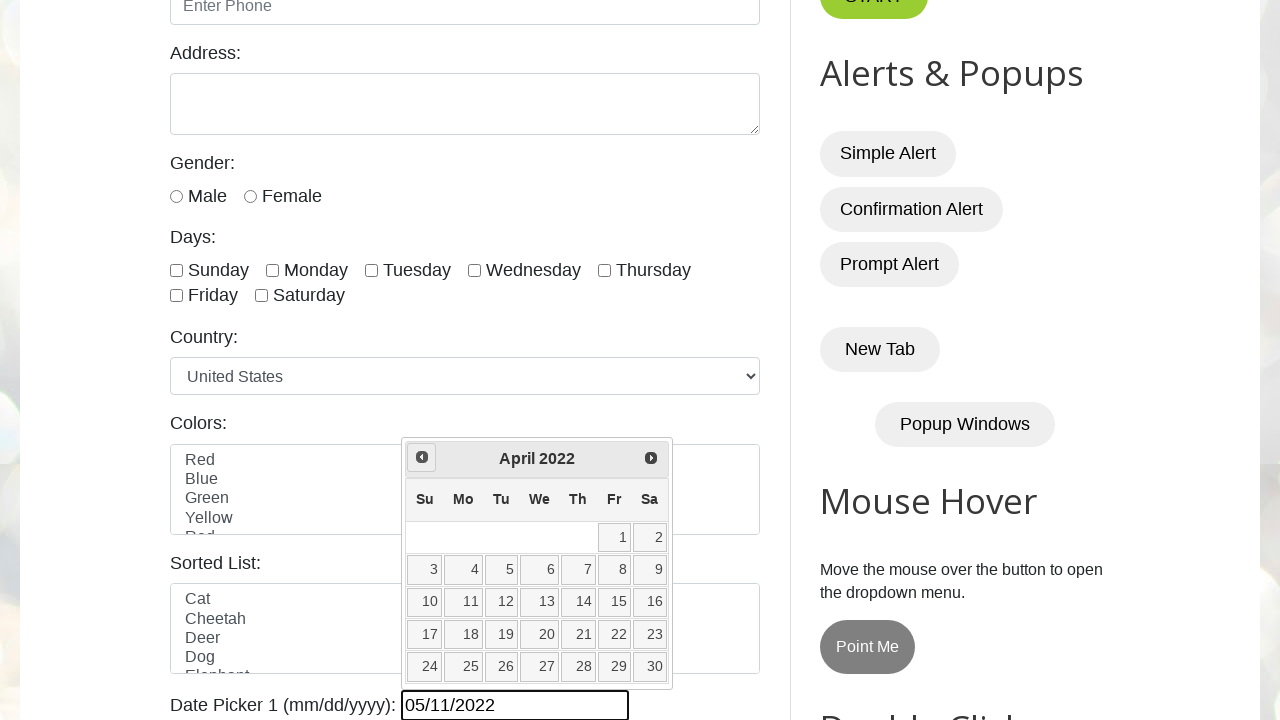

Clicked previous button to navigate to earlier month at (422, 457) on .ui-datepicker-prev
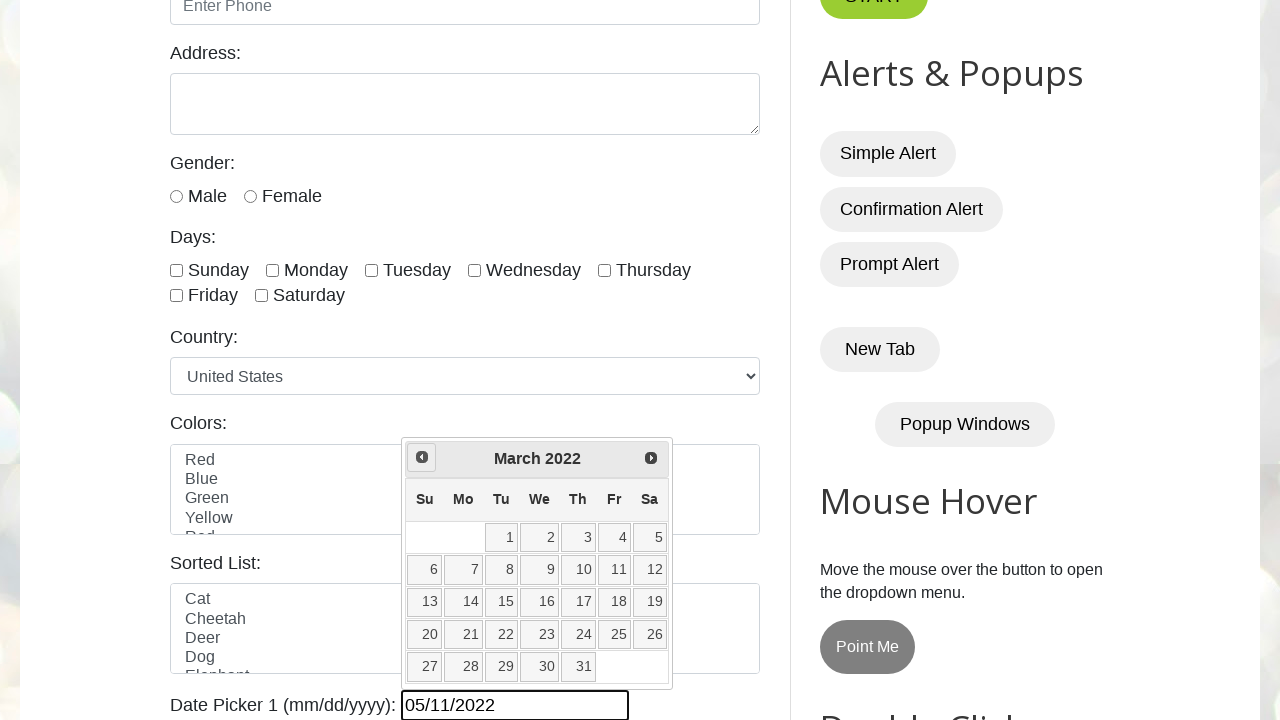

Clicked previous button to navigate to earlier month at (422, 457) on .ui-datepicker-prev
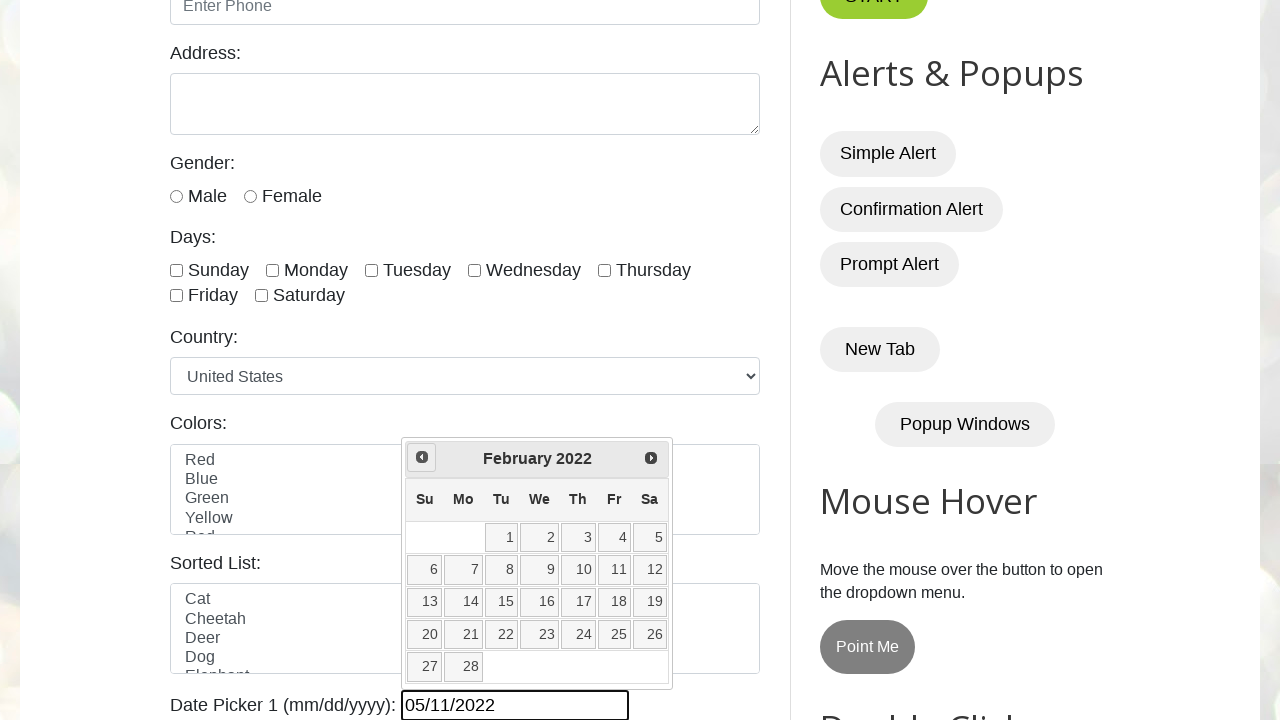

Clicked previous button to navigate to earlier month at (422, 457) on .ui-datepicker-prev
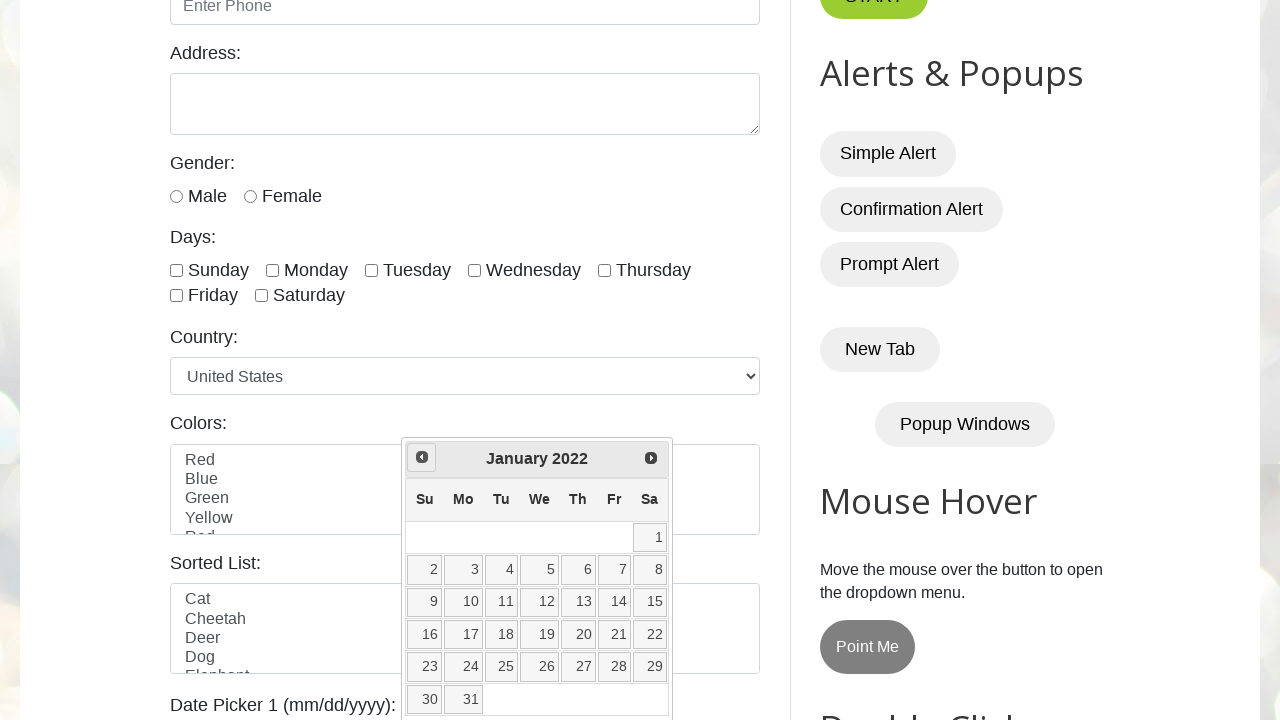

Clicked previous button to navigate to earlier month at (422, 457) on .ui-datepicker-prev
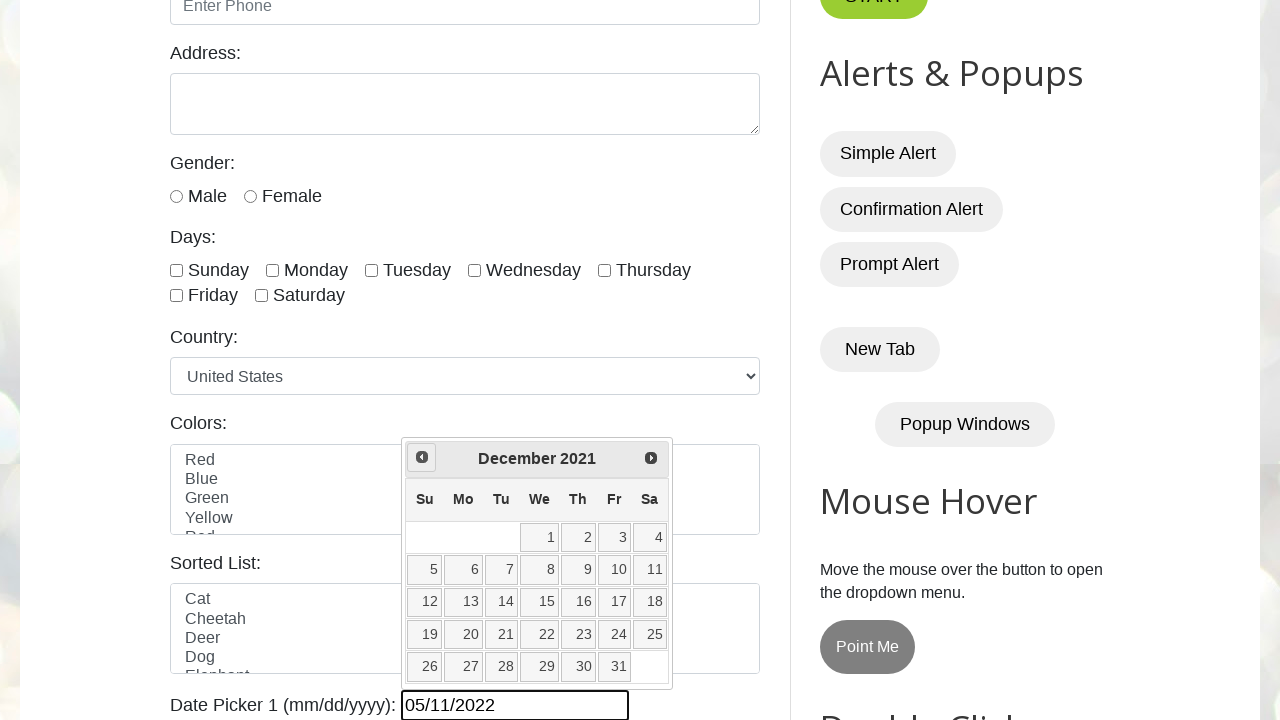

Clicked previous button to navigate to earlier month at (422, 457) on .ui-datepicker-prev
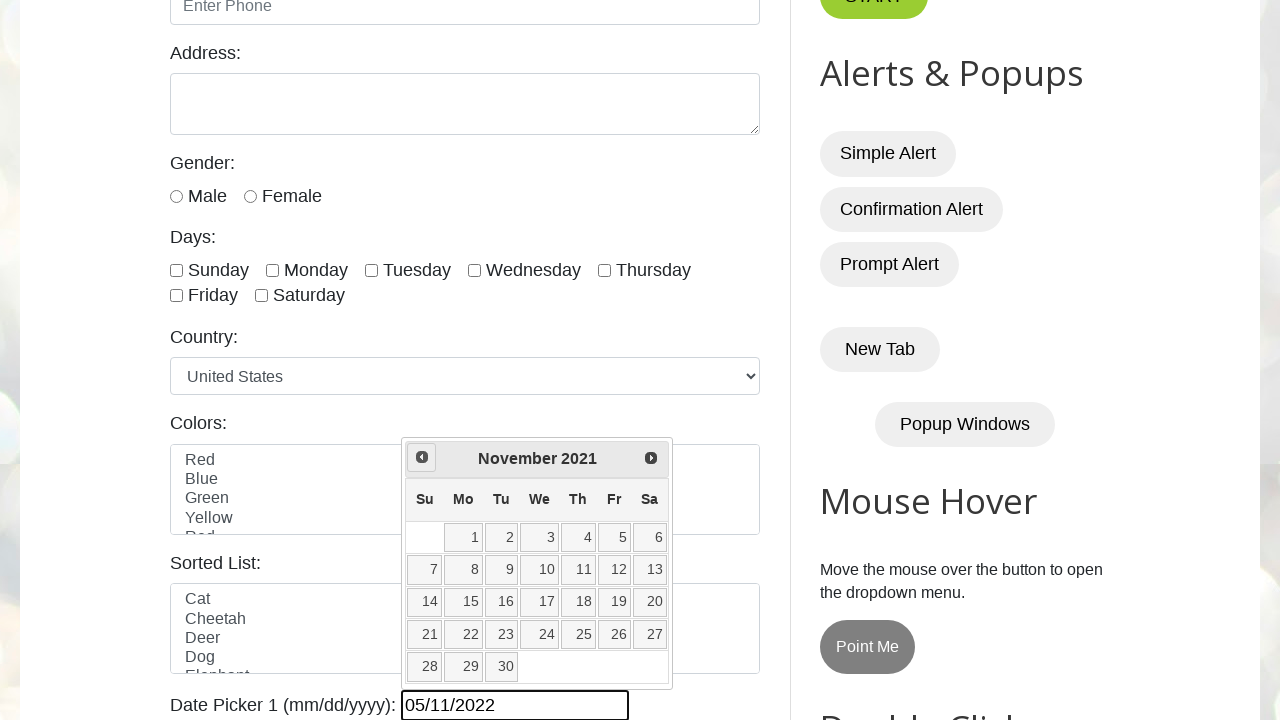

Clicked previous button to navigate to earlier month at (422, 457) on .ui-datepicker-prev
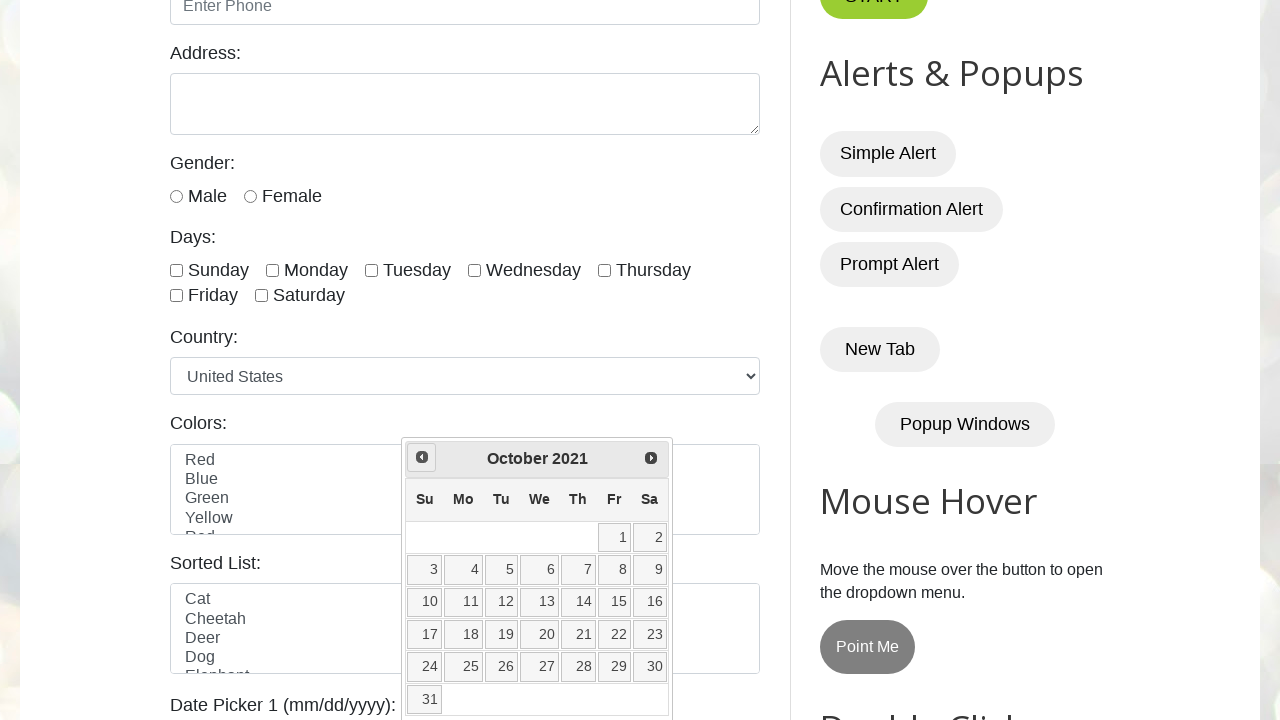

Clicked previous button to navigate to earlier month at (422, 457) on .ui-datepicker-prev
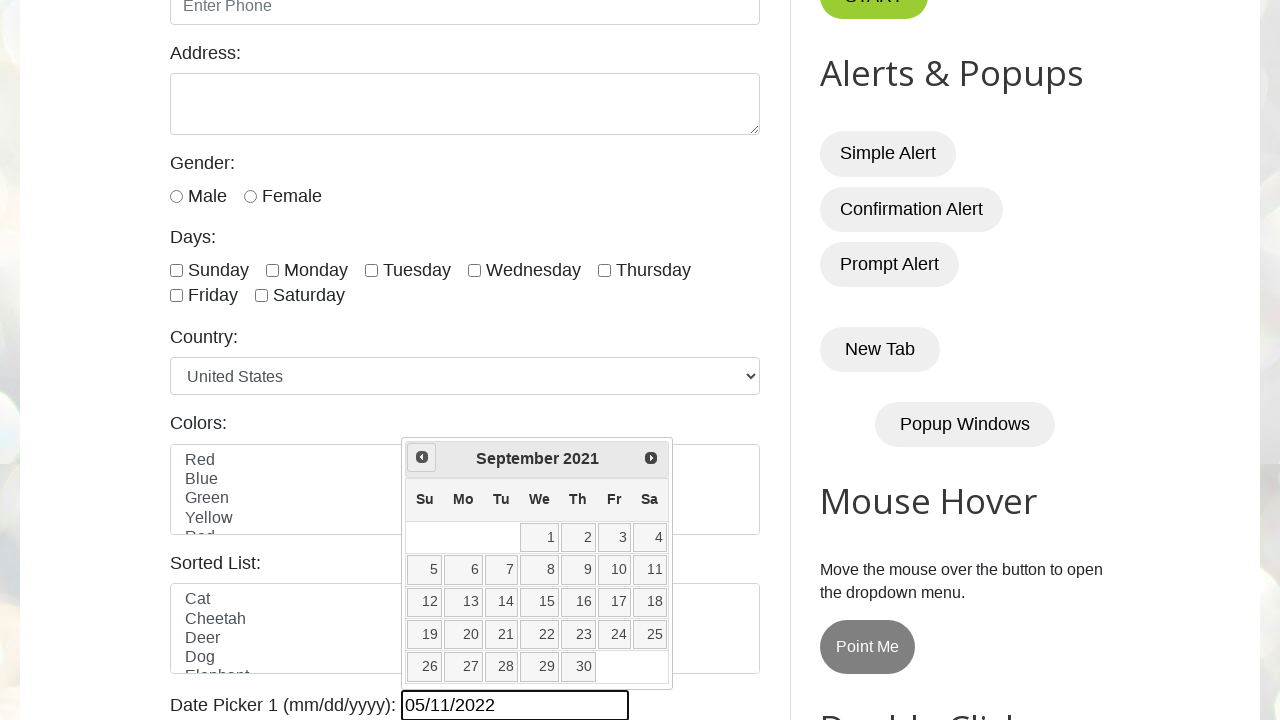

Clicked previous button to navigate to earlier month at (422, 457) on .ui-datepicker-prev
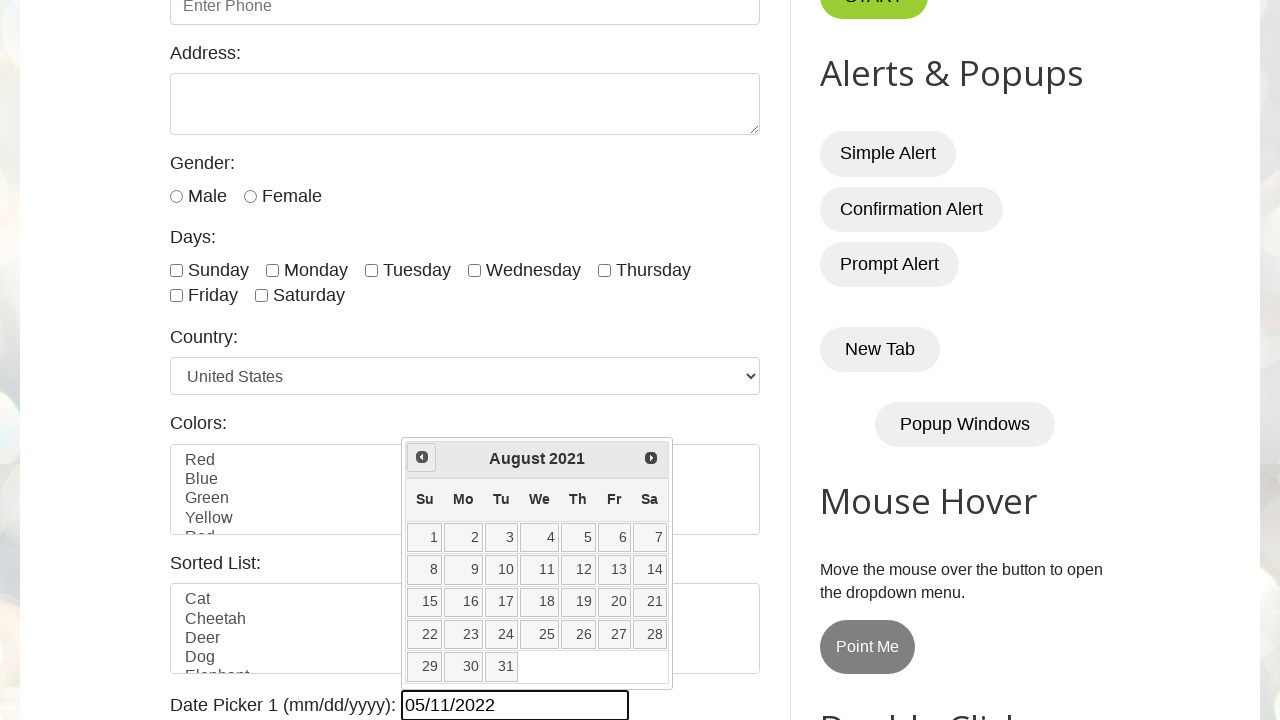

Clicked previous button to navigate to earlier month at (422, 457) on .ui-datepicker-prev
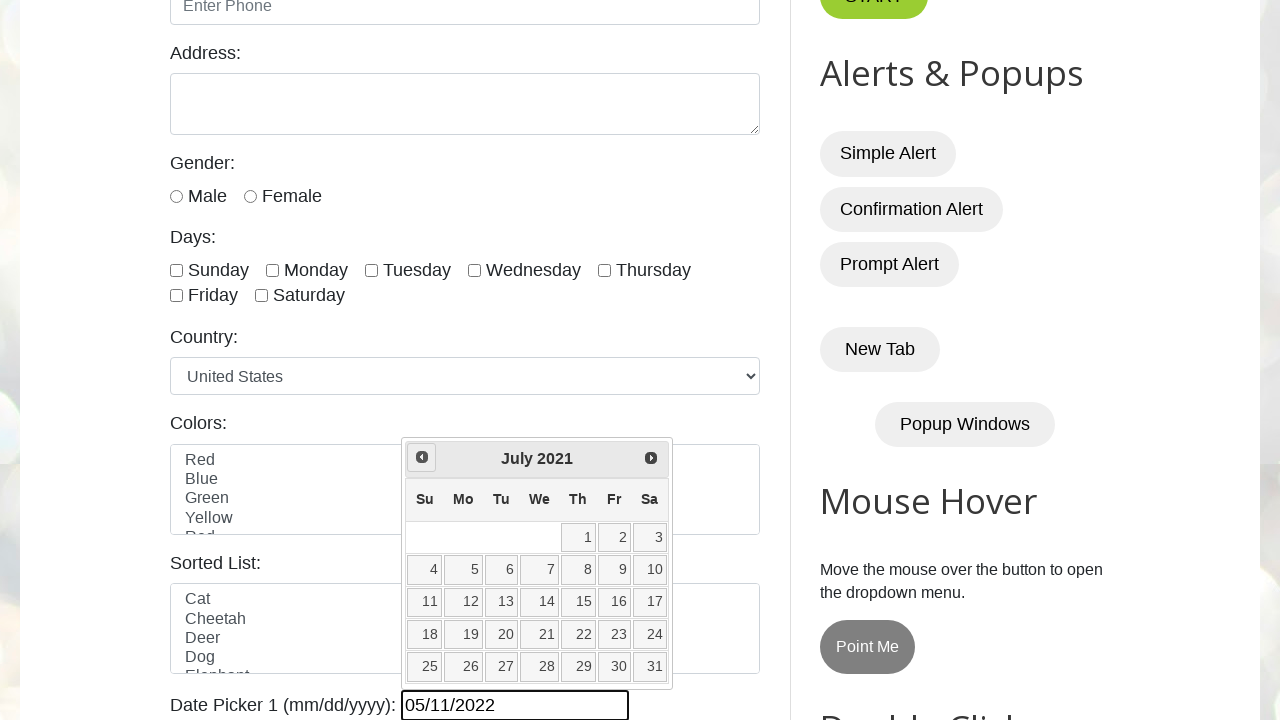

Clicked previous button to navigate to earlier month at (422, 457) on .ui-datepicker-prev
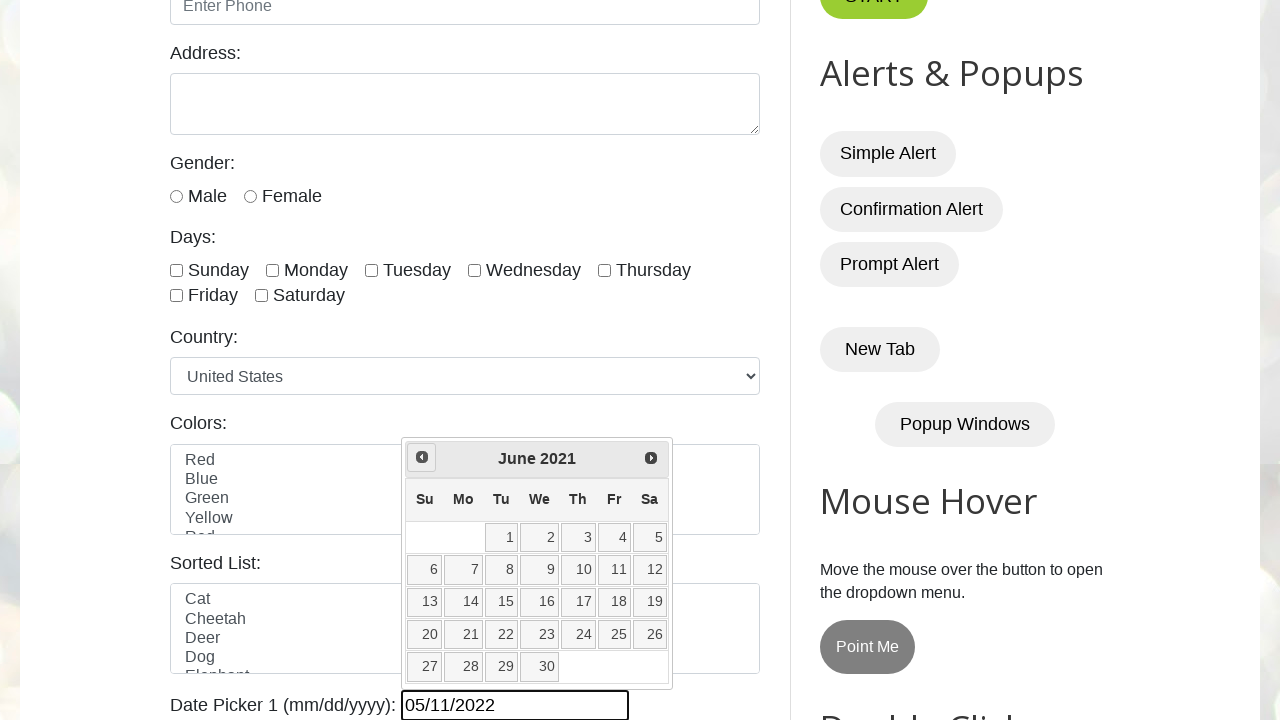

Clicked previous button to navigate to earlier month at (422, 457) on .ui-datepicker-prev
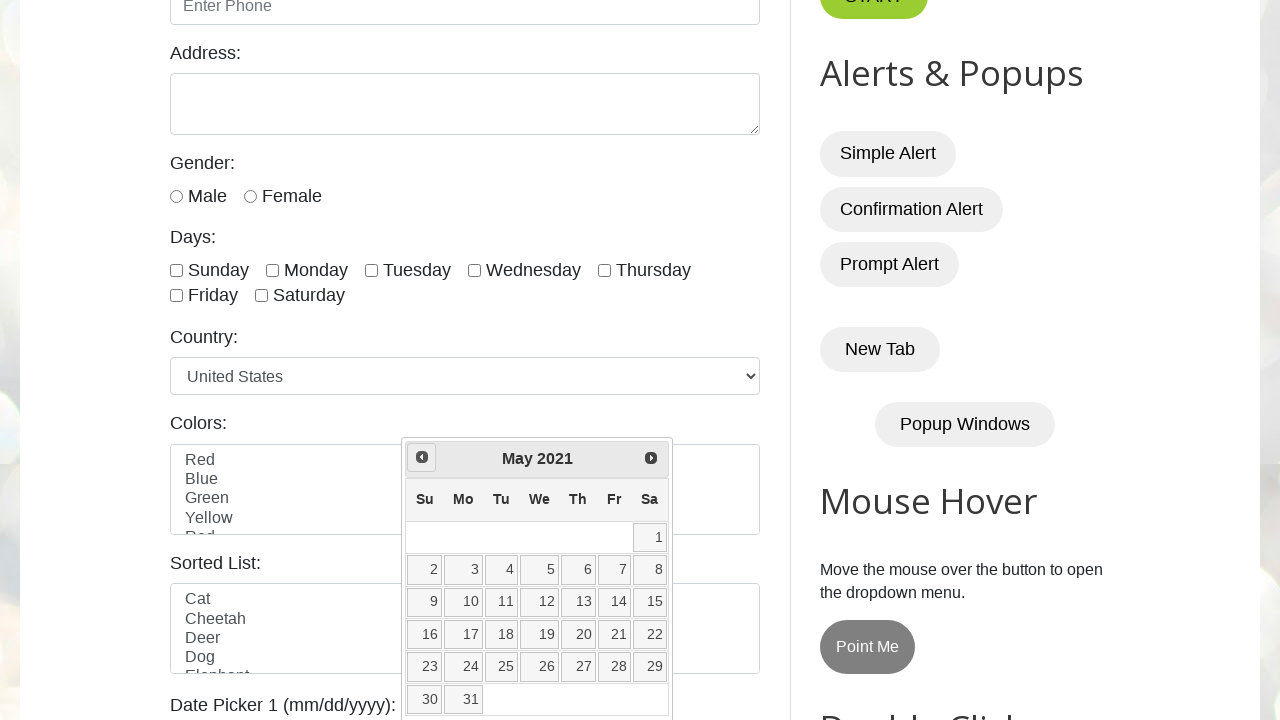

Clicked previous button to navigate to earlier month at (422, 457) on .ui-datepicker-prev
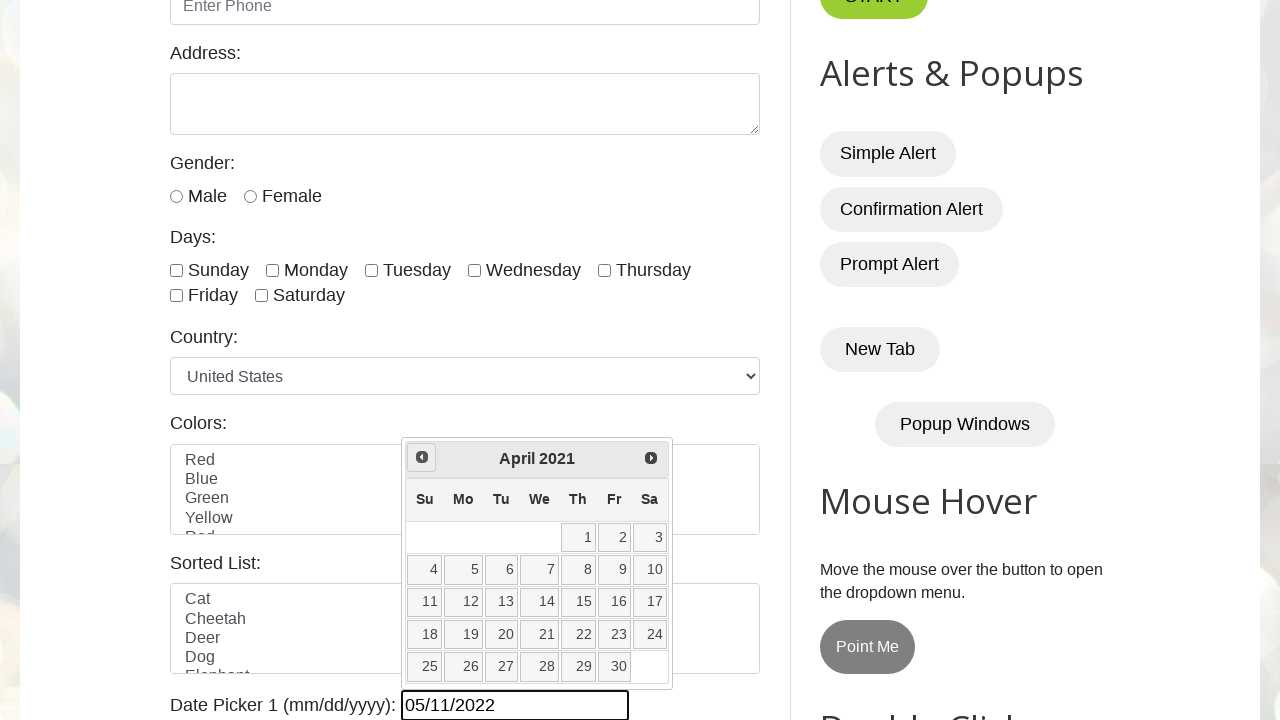

Clicked previous button to navigate to earlier month at (422, 457) on .ui-datepicker-prev
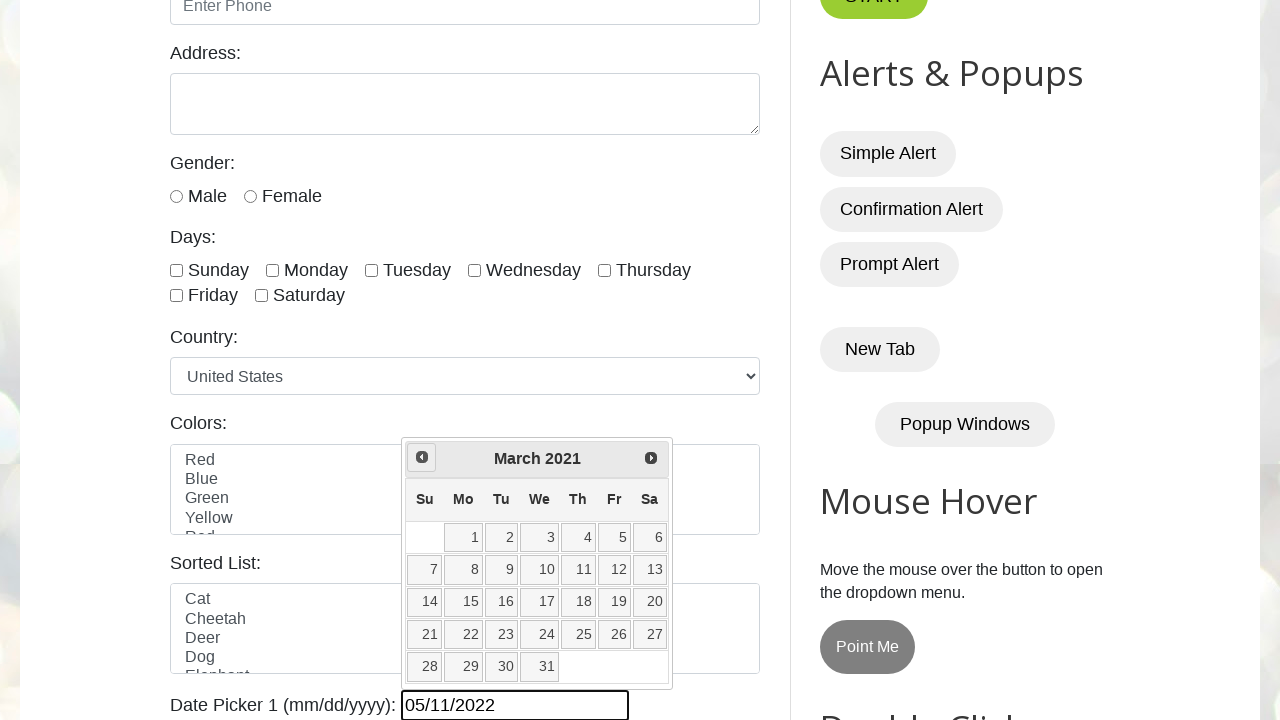

Clicked previous button to navigate to earlier month at (422, 457) on .ui-datepicker-prev
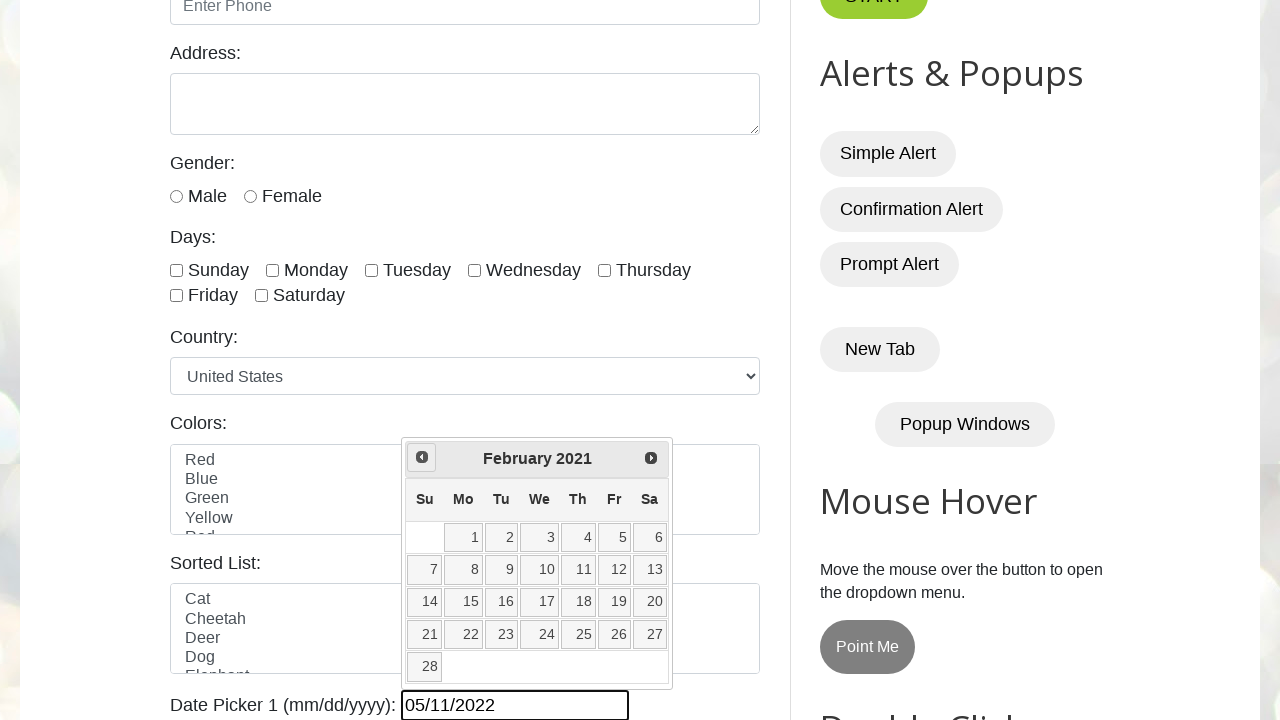

Reached target month/year: February 2021
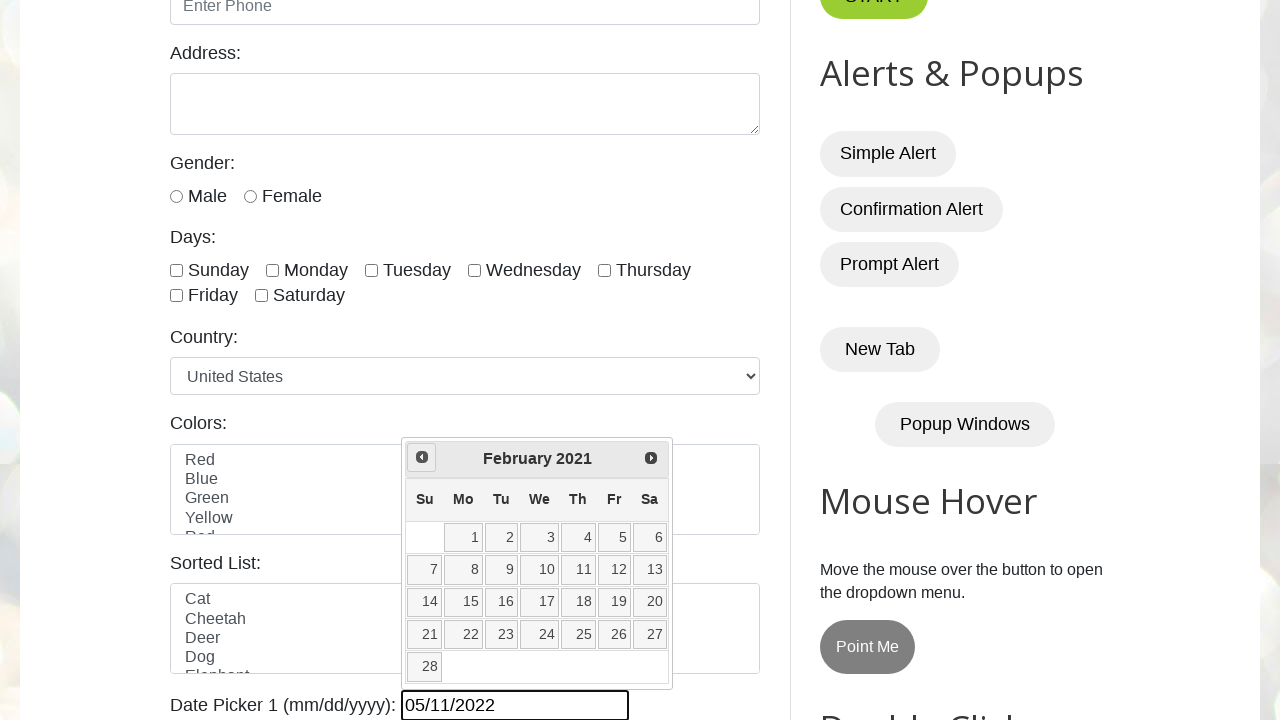

Selected day 21 from the calendar at (425, 635) on //a[@class='ui-state-default' and text()='21']
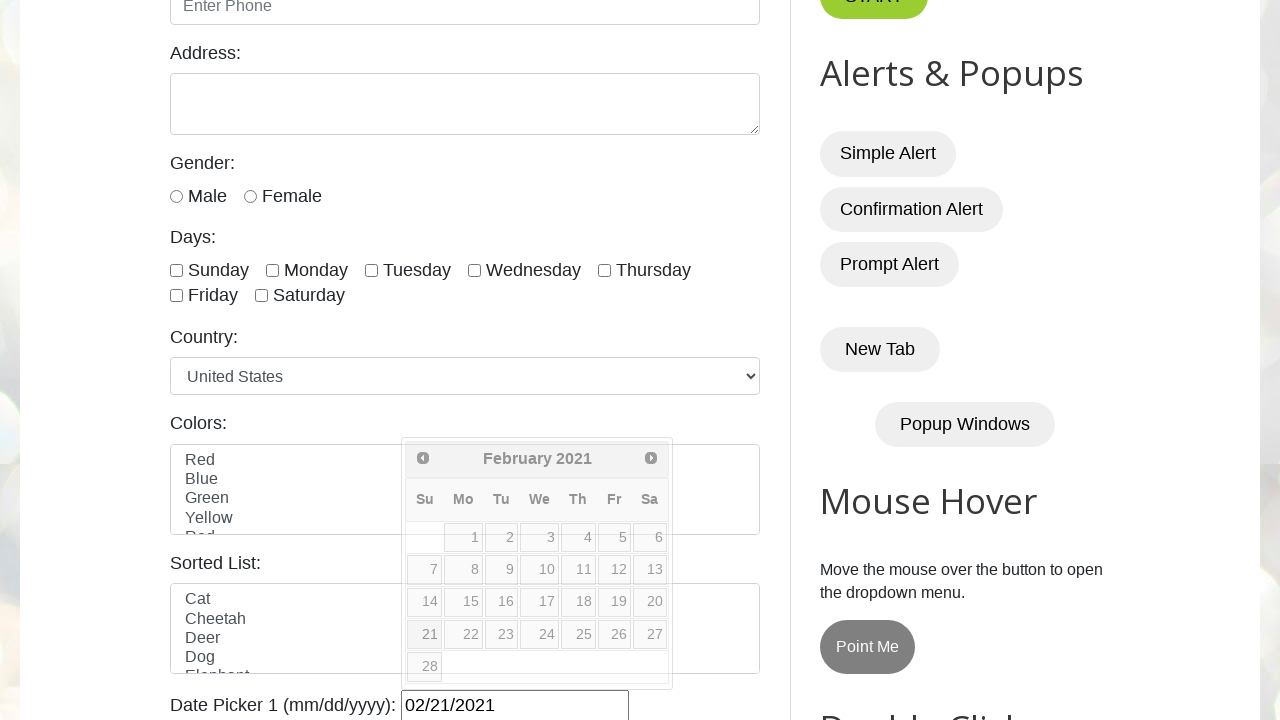

Waited 1 second to see the result of date selection
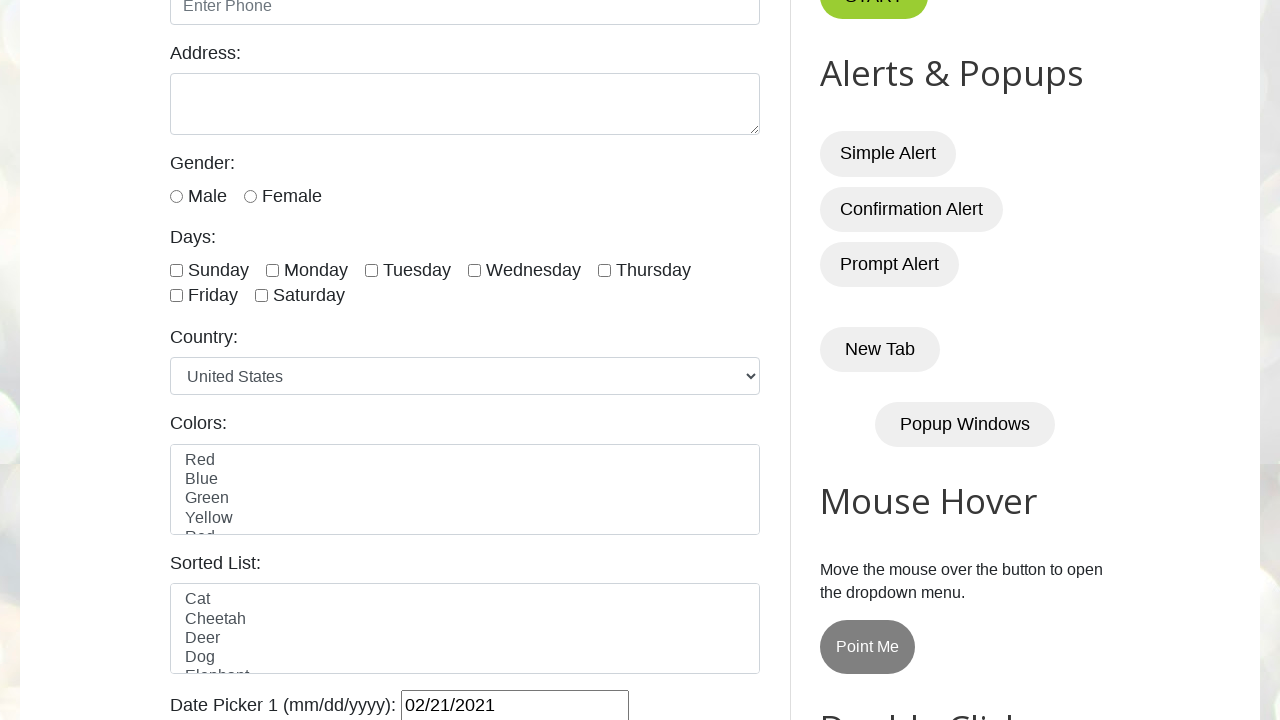

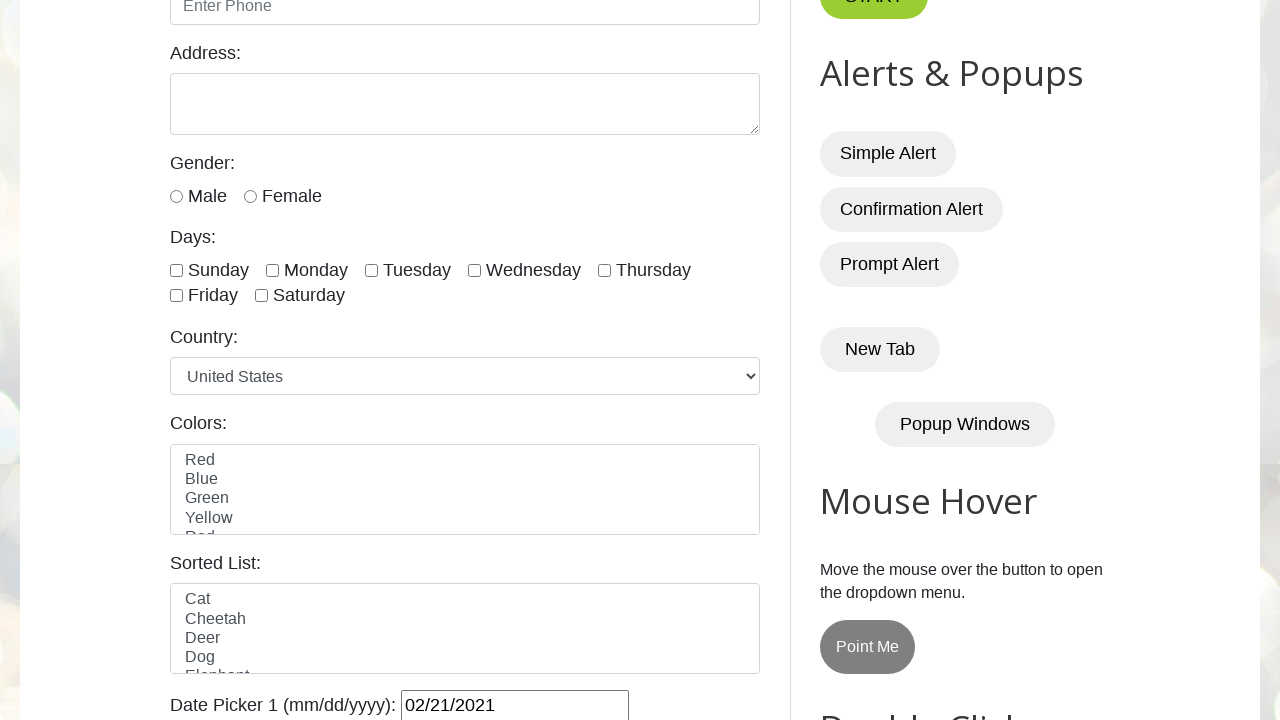